Tests all homepage links by clicking each one and navigating back, verifying the navigation functionality works for all chapter links.

Starting URL: https://bonigarcia.dev/selenium-webdriver-java/

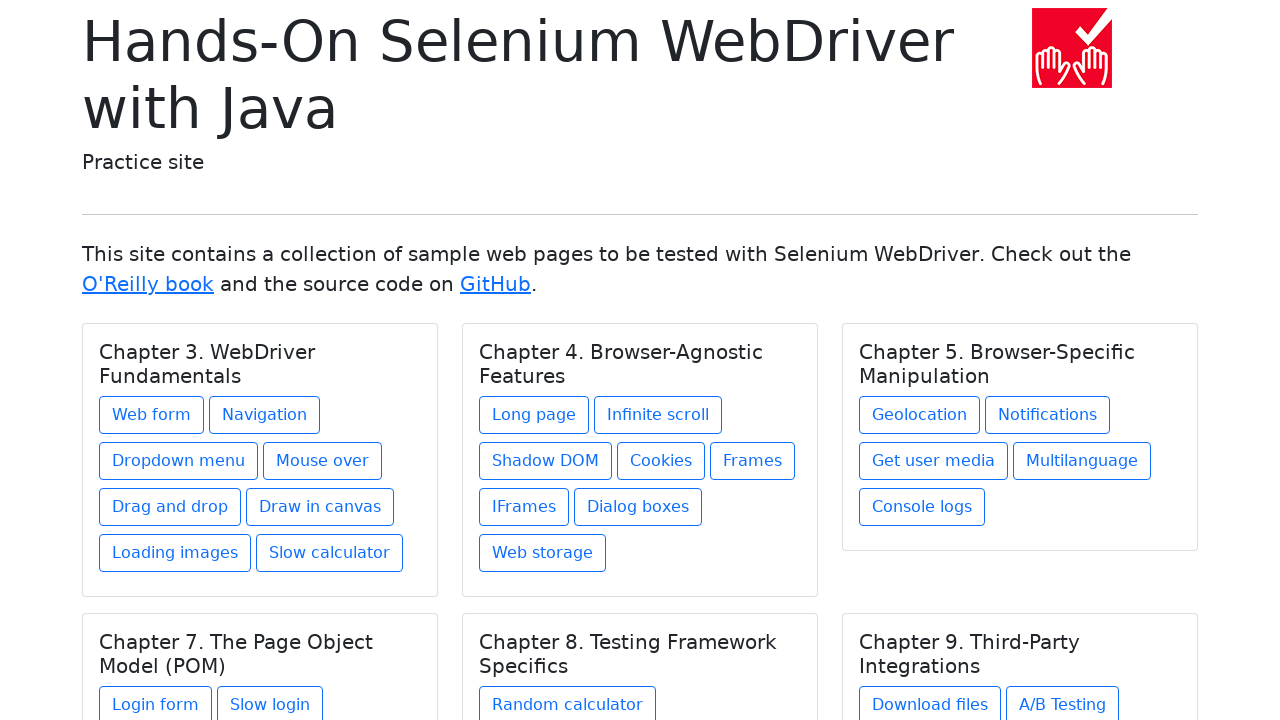

Waited for chapter cards to load on homepage
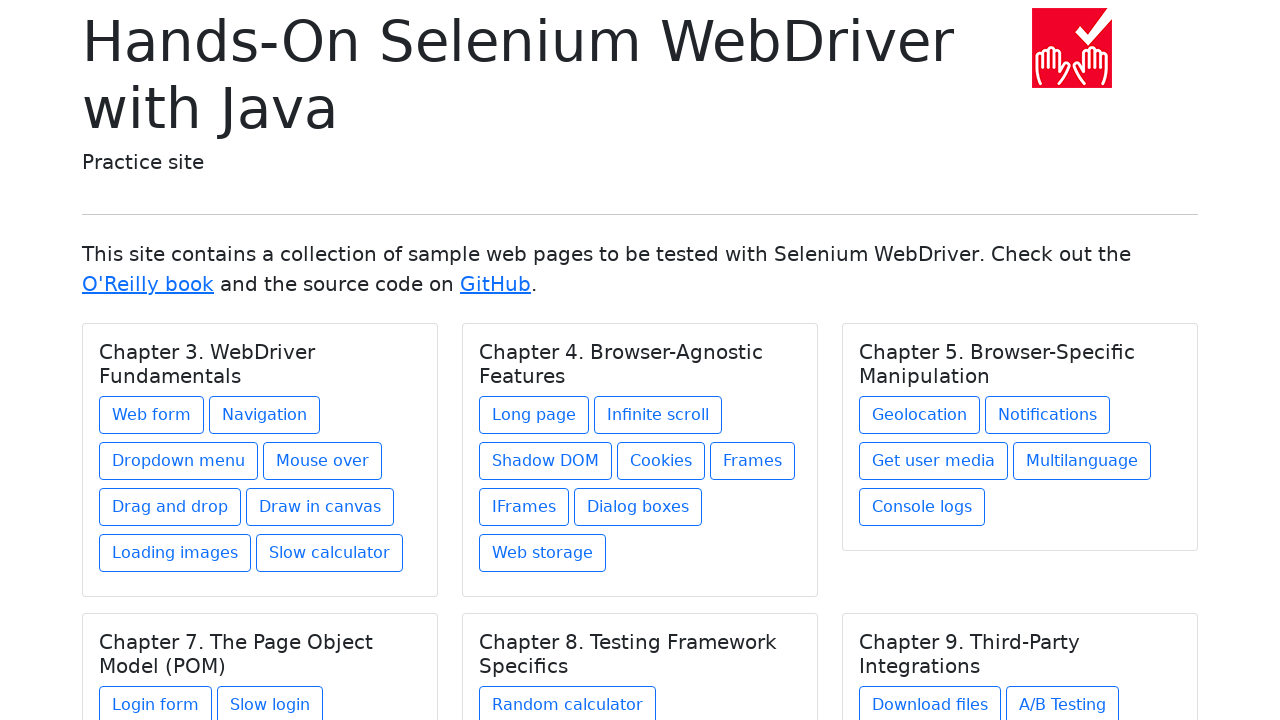

Found 27 chapter links on homepage
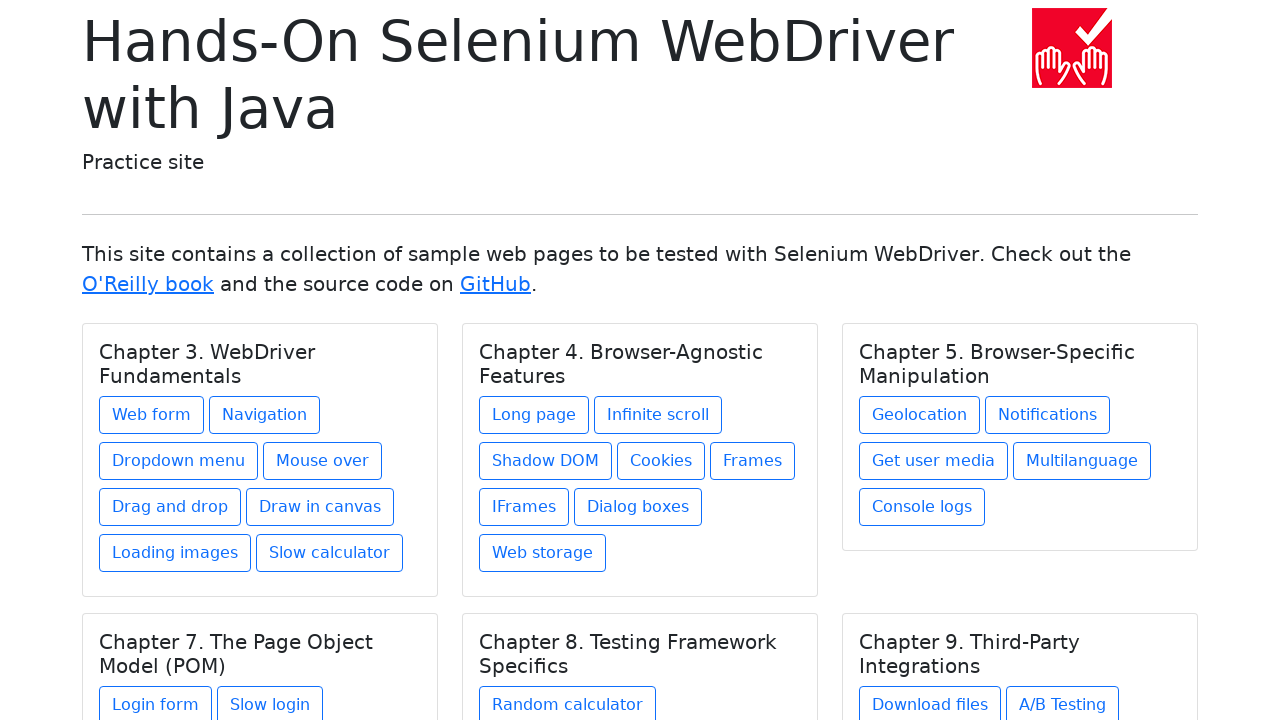

Clicked chapter link 1 of 27 at (152, 415) on .card a >> nth=0
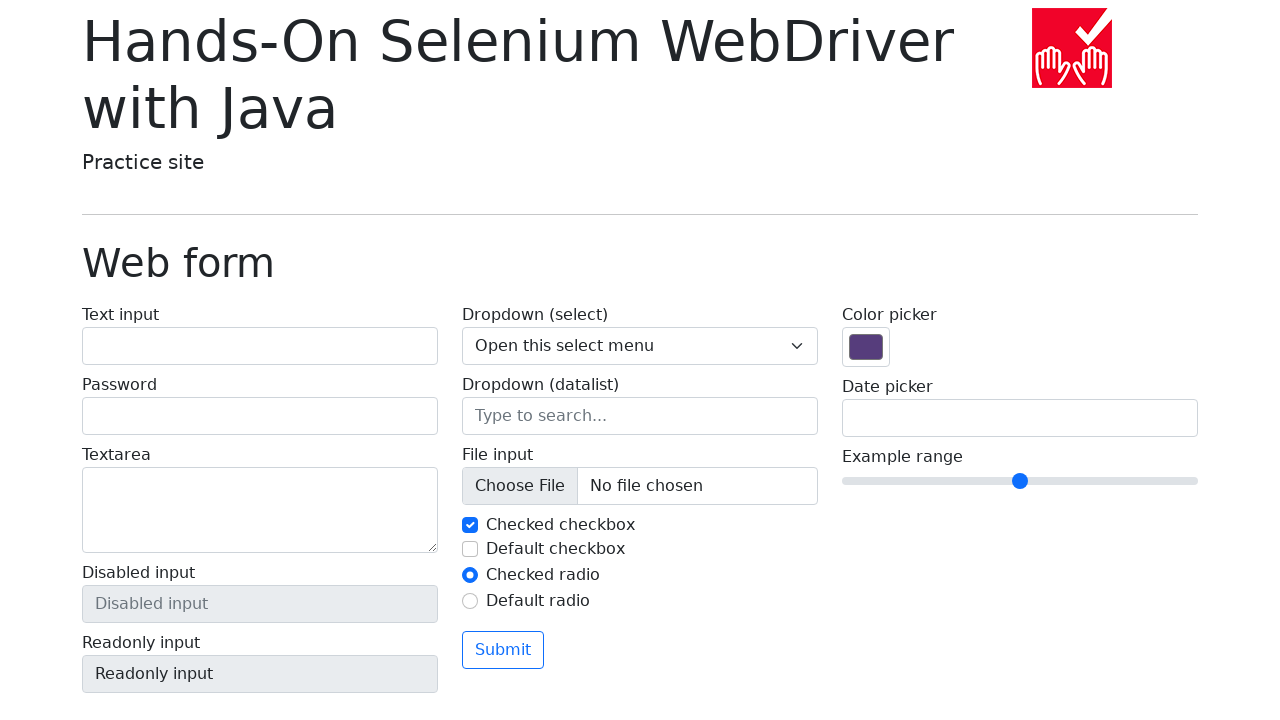

Navigated back to homepage after clicking link 1
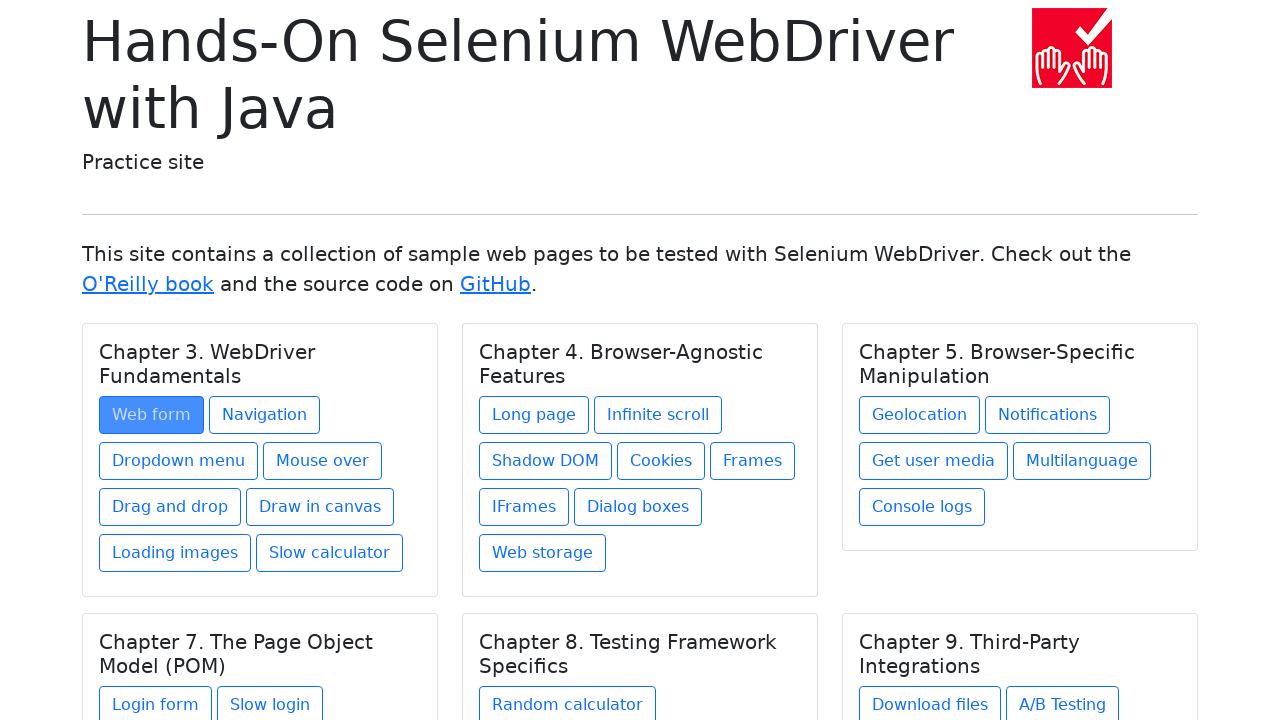

Clicked chapter link 2 of 27 at (264, 415) on .card a >> nth=1
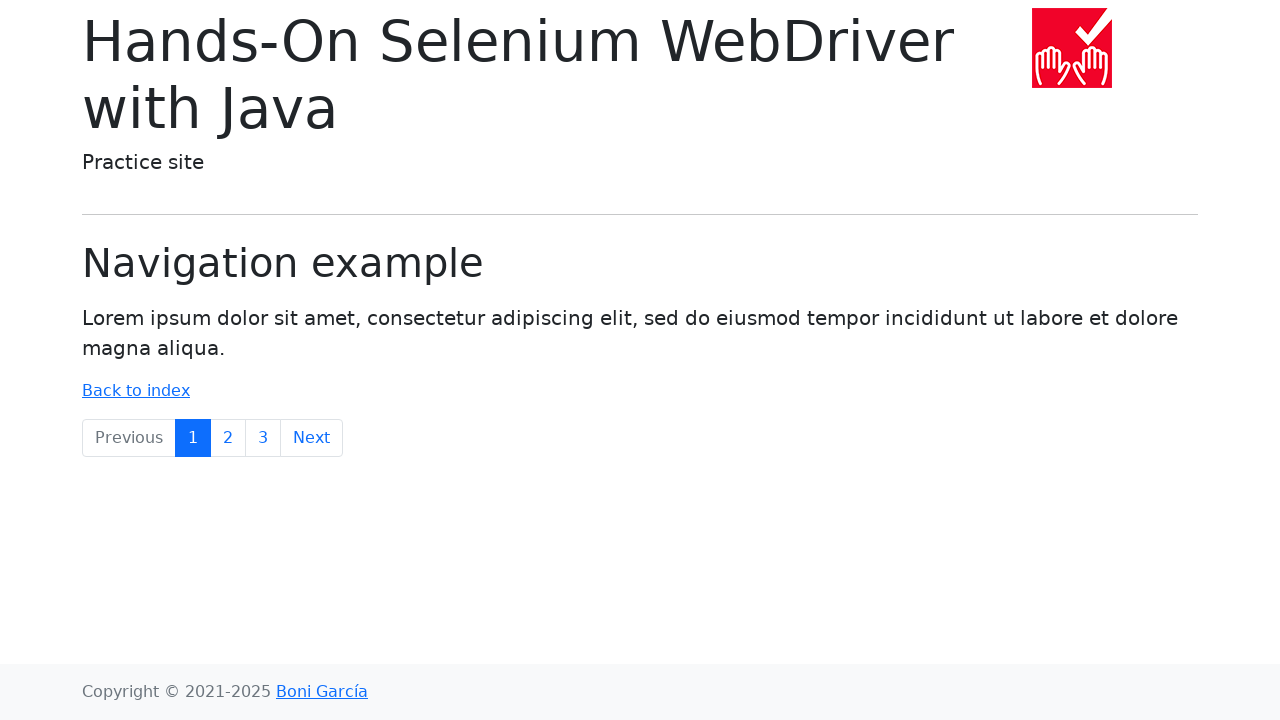

Navigated back to homepage after clicking link 2
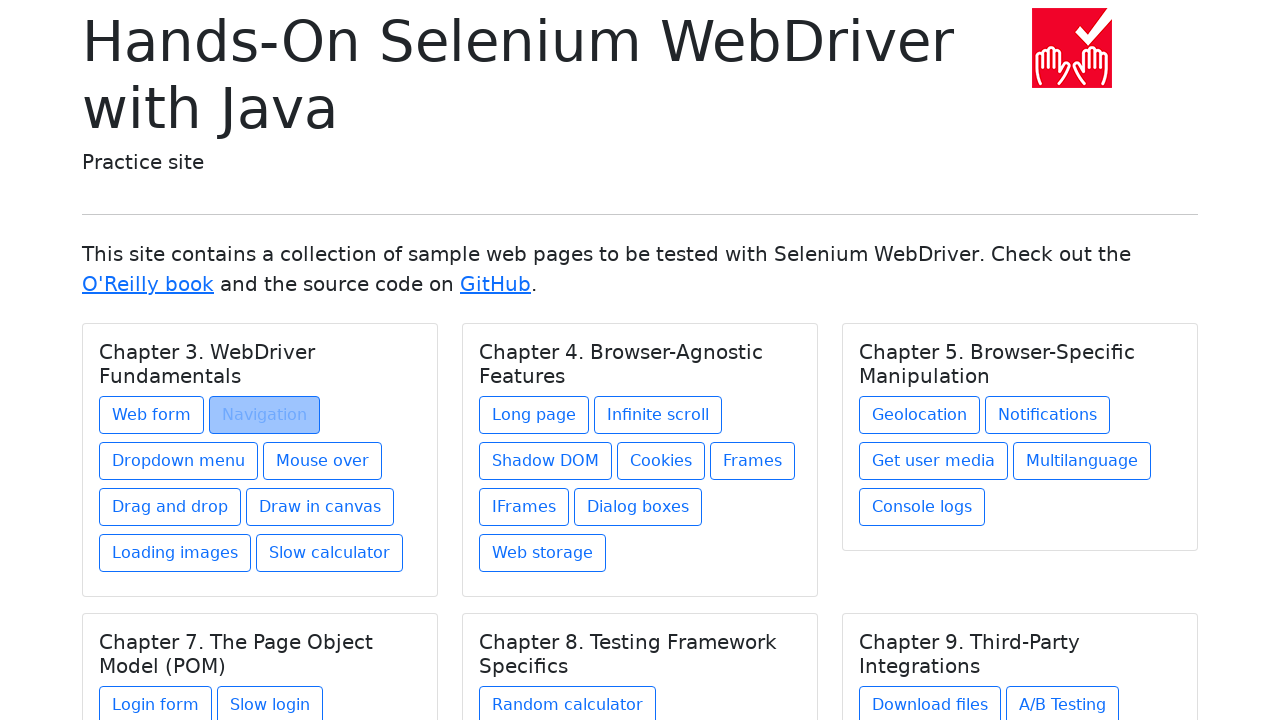

Clicked chapter link 3 of 27 at (178, 461) on .card a >> nth=2
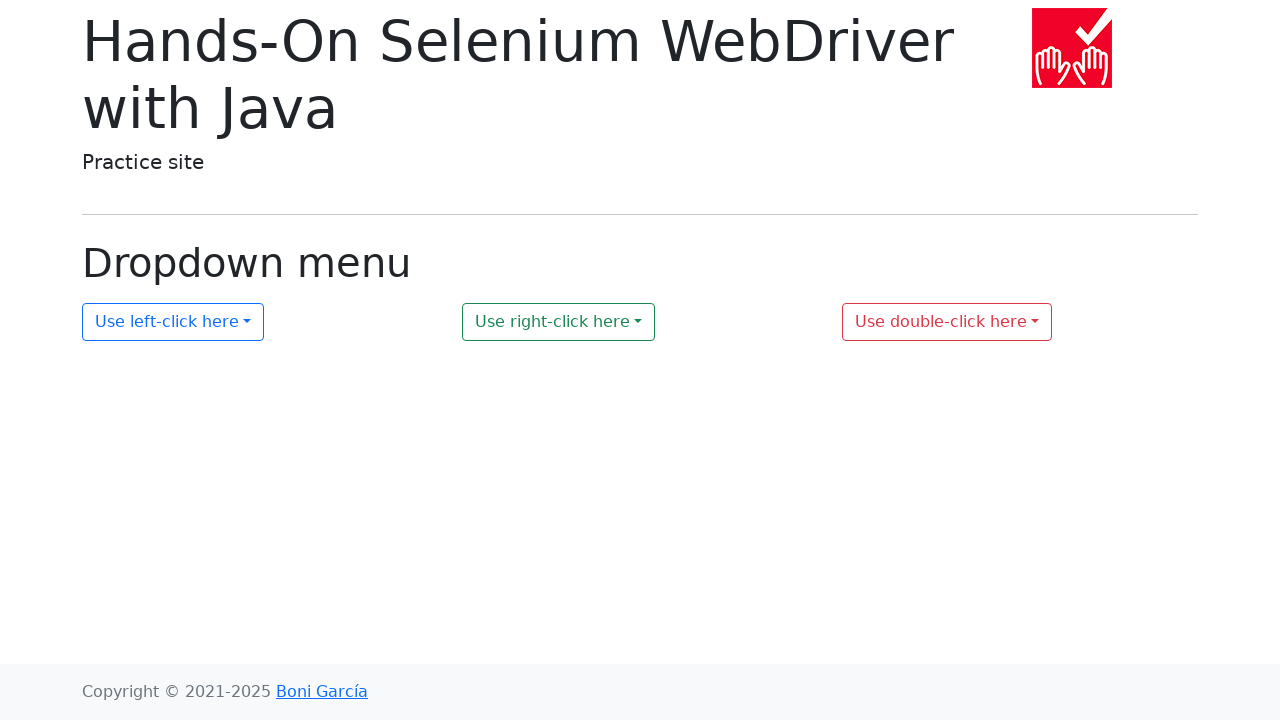

Navigated back to homepage after clicking link 3
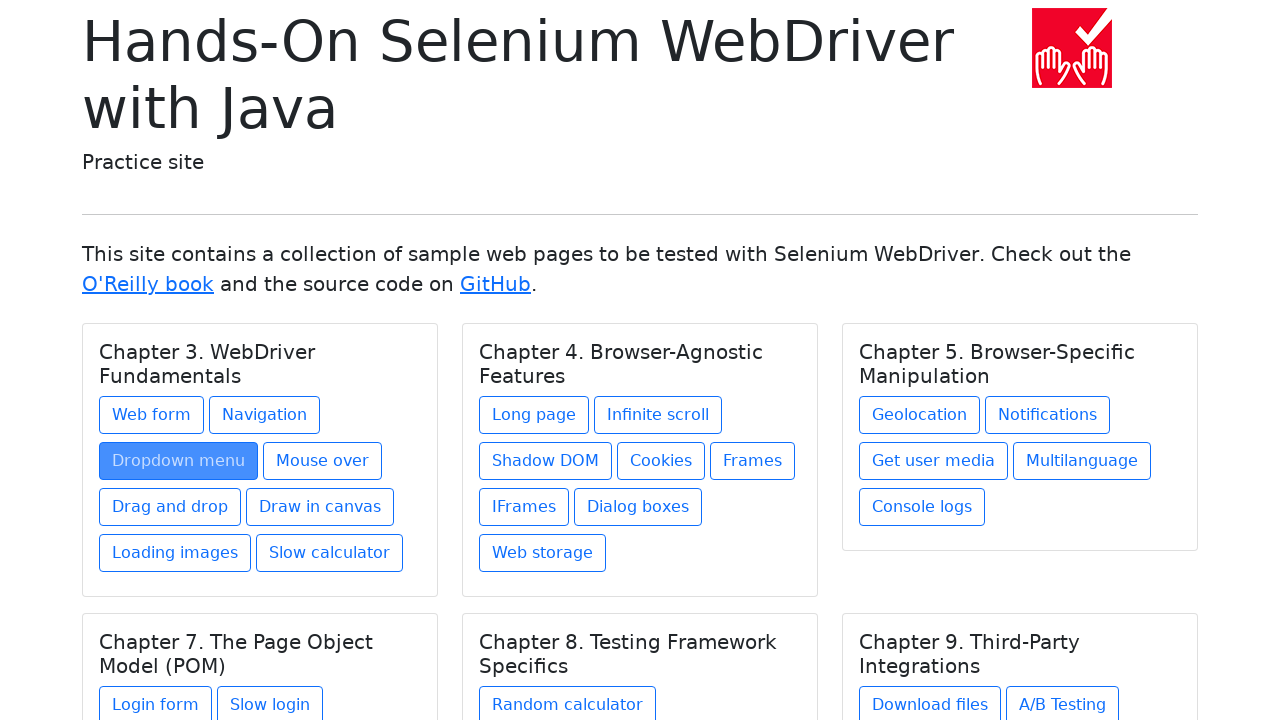

Clicked chapter link 4 of 27 at (322, 461) on .card a >> nth=3
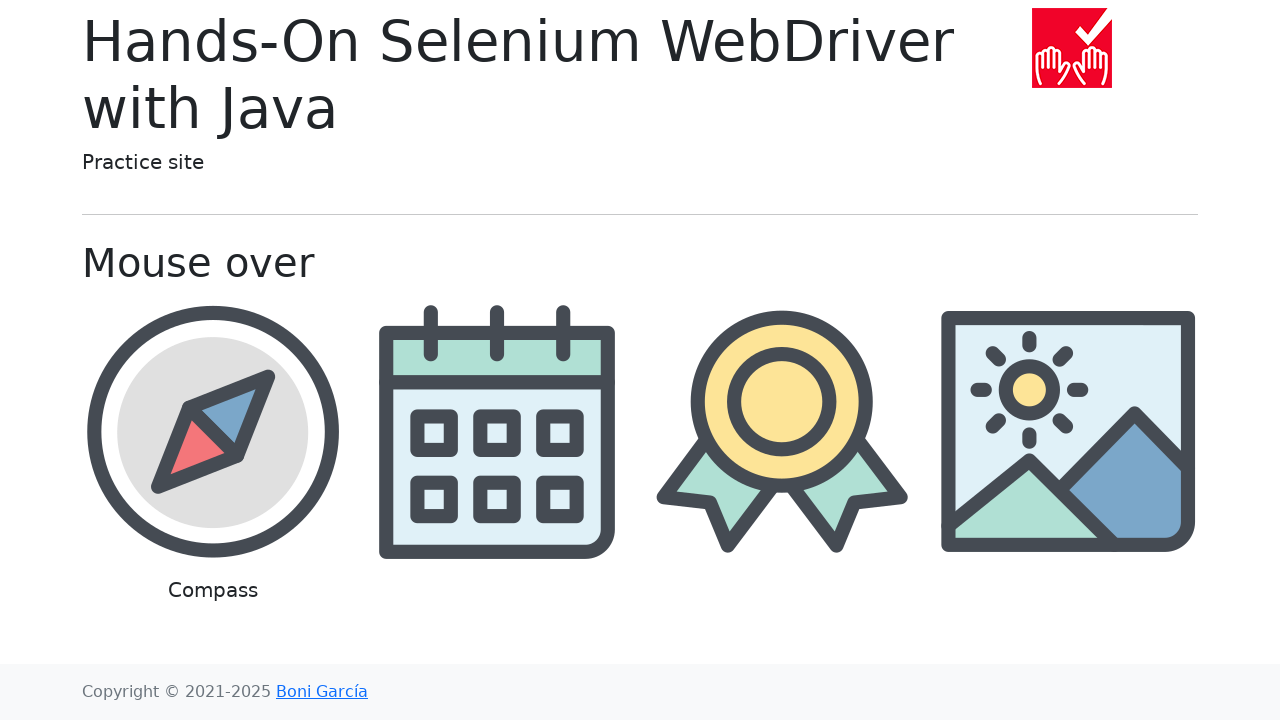

Navigated back to homepage after clicking link 4
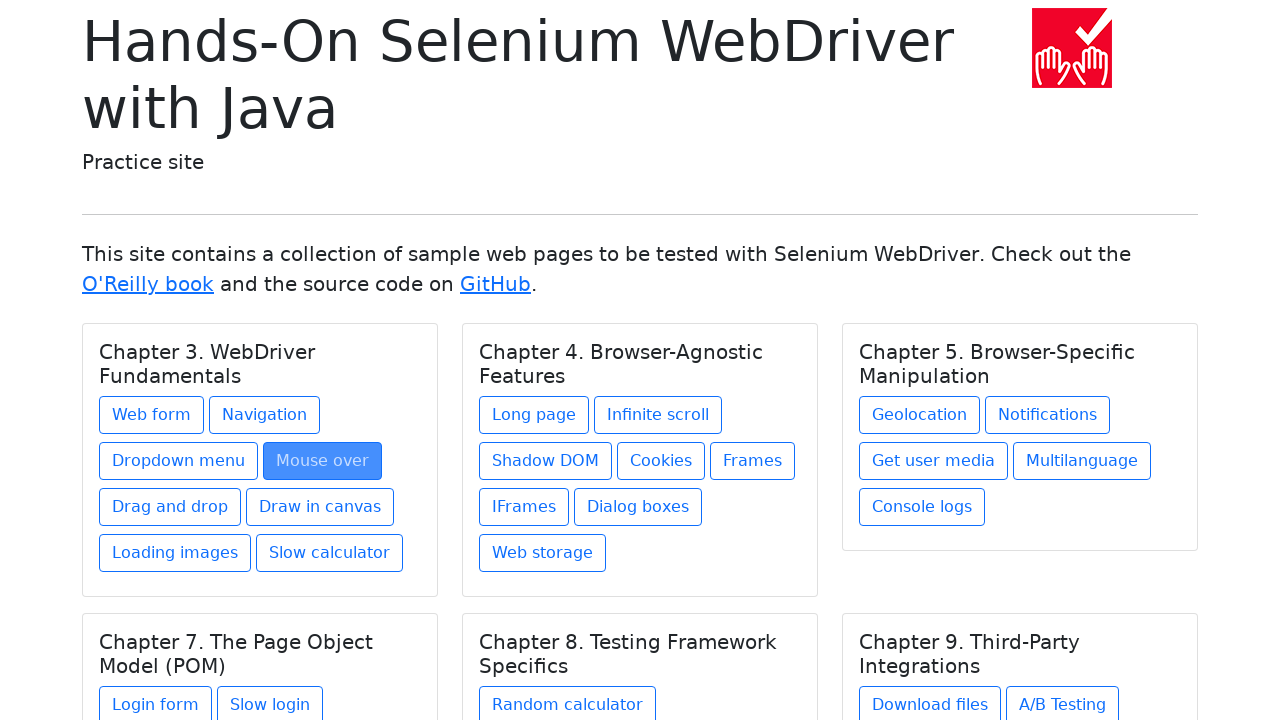

Clicked chapter link 5 of 27 at (170, 507) on .card a >> nth=4
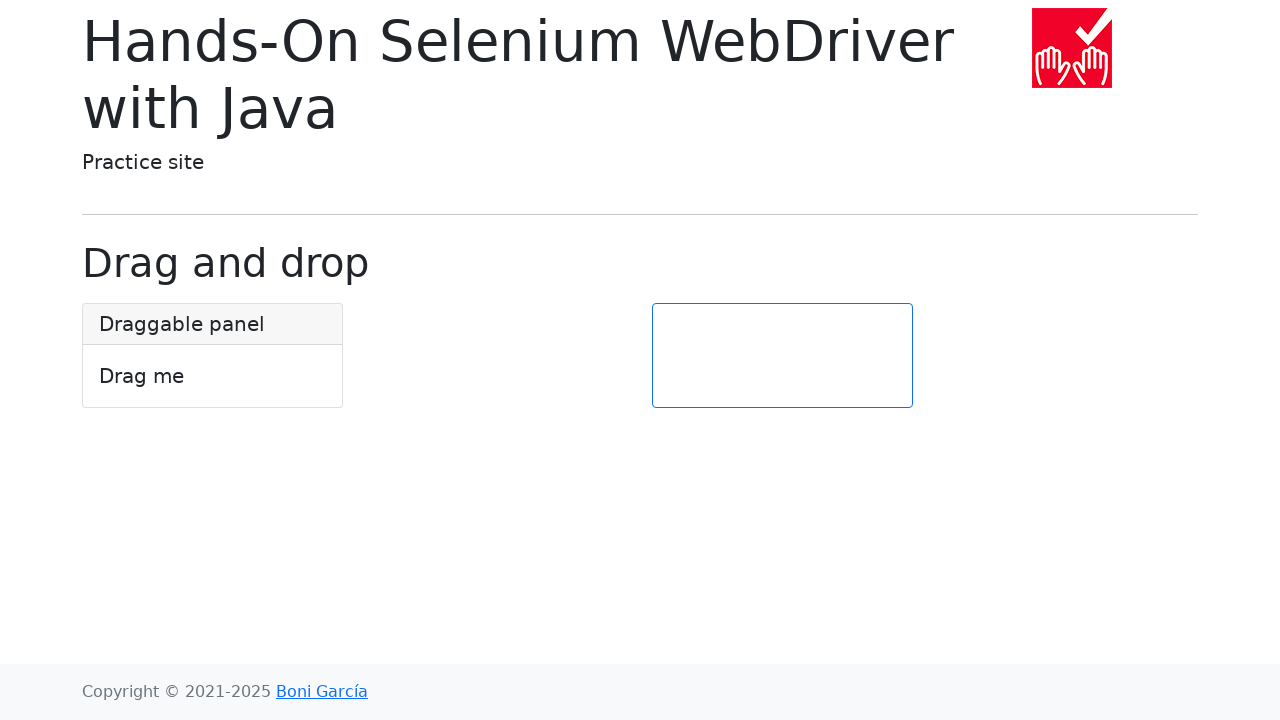

Navigated back to homepage after clicking link 5
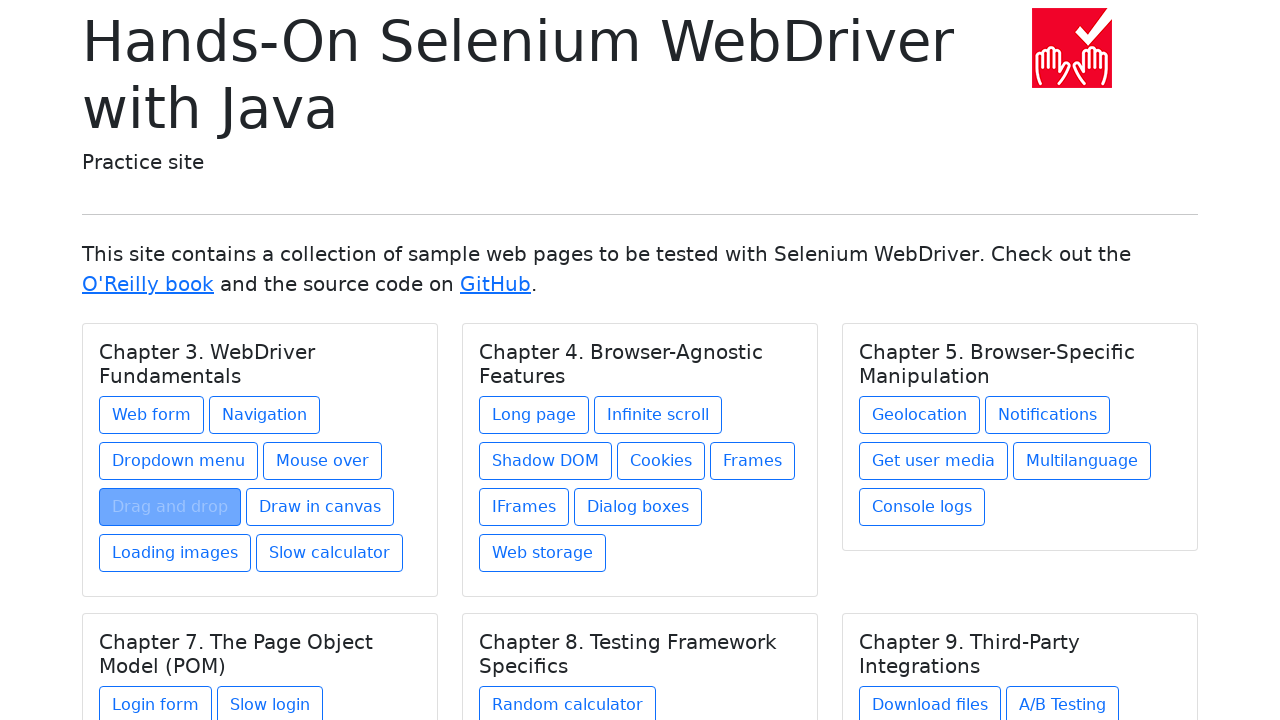

Clicked chapter link 6 of 27 at (320, 507) on .card a >> nth=5
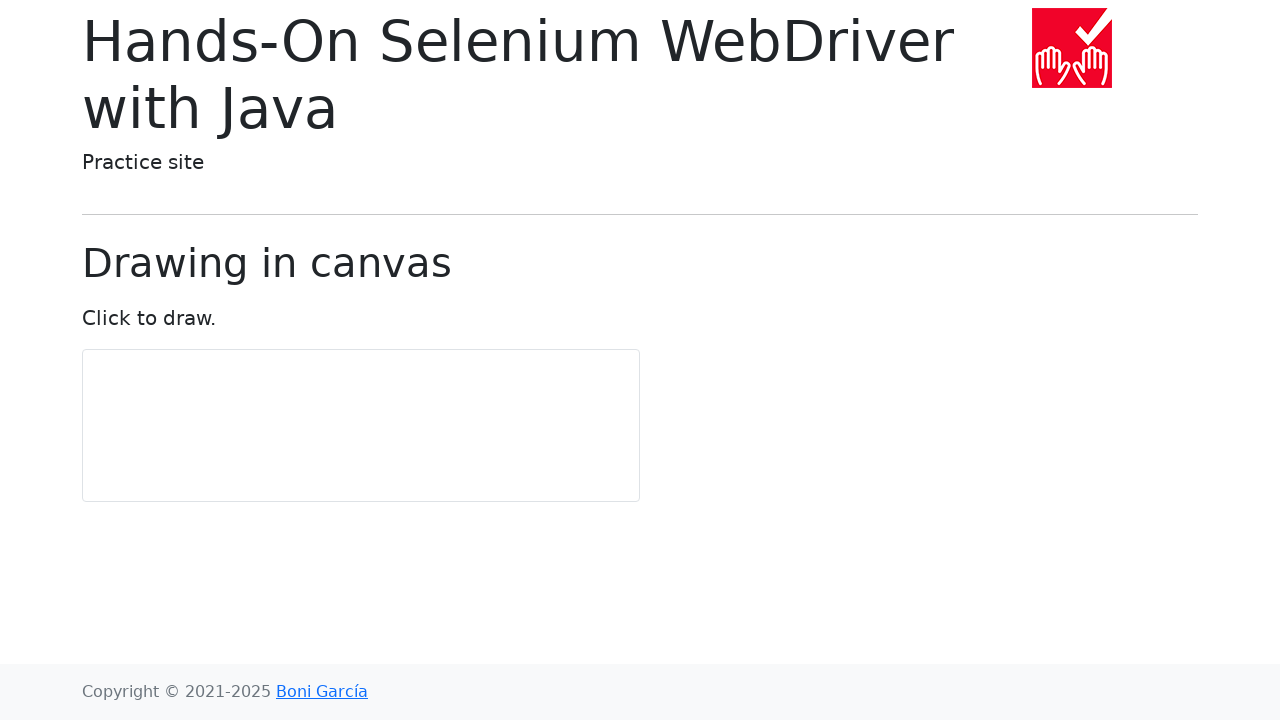

Navigated back to homepage after clicking link 6
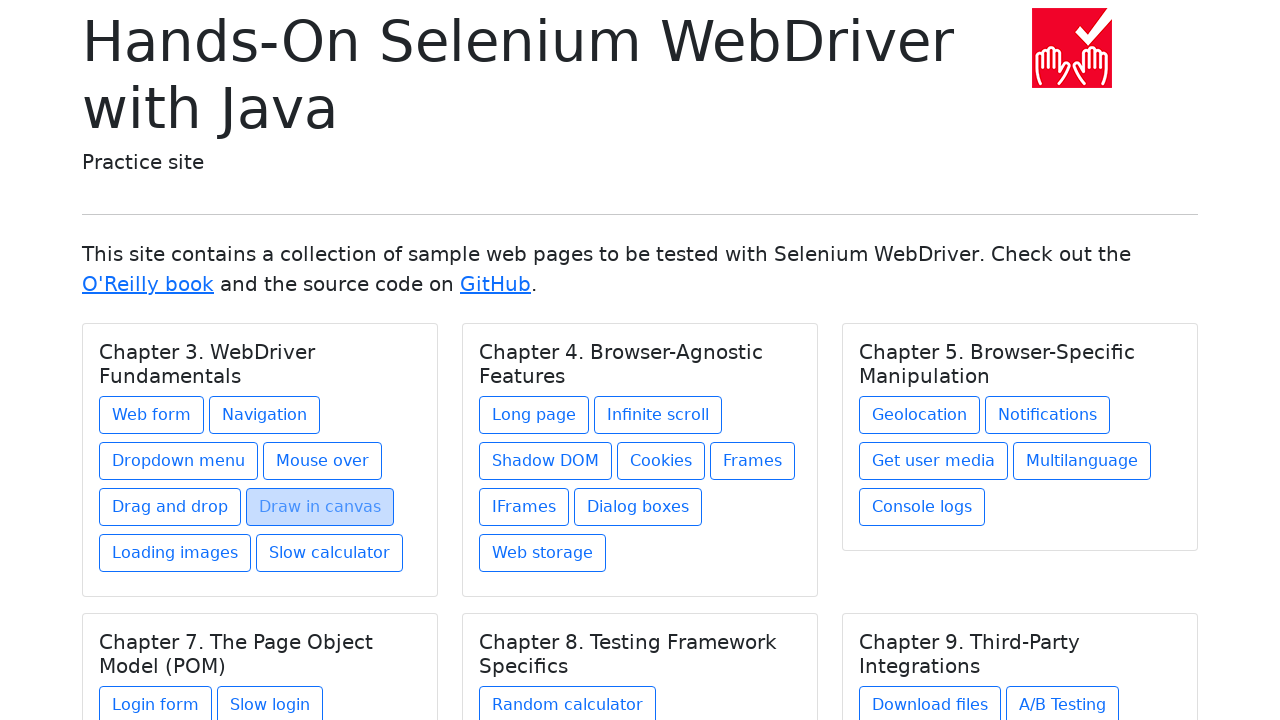

Clicked chapter link 7 of 27 at (175, 553) on .card a >> nth=6
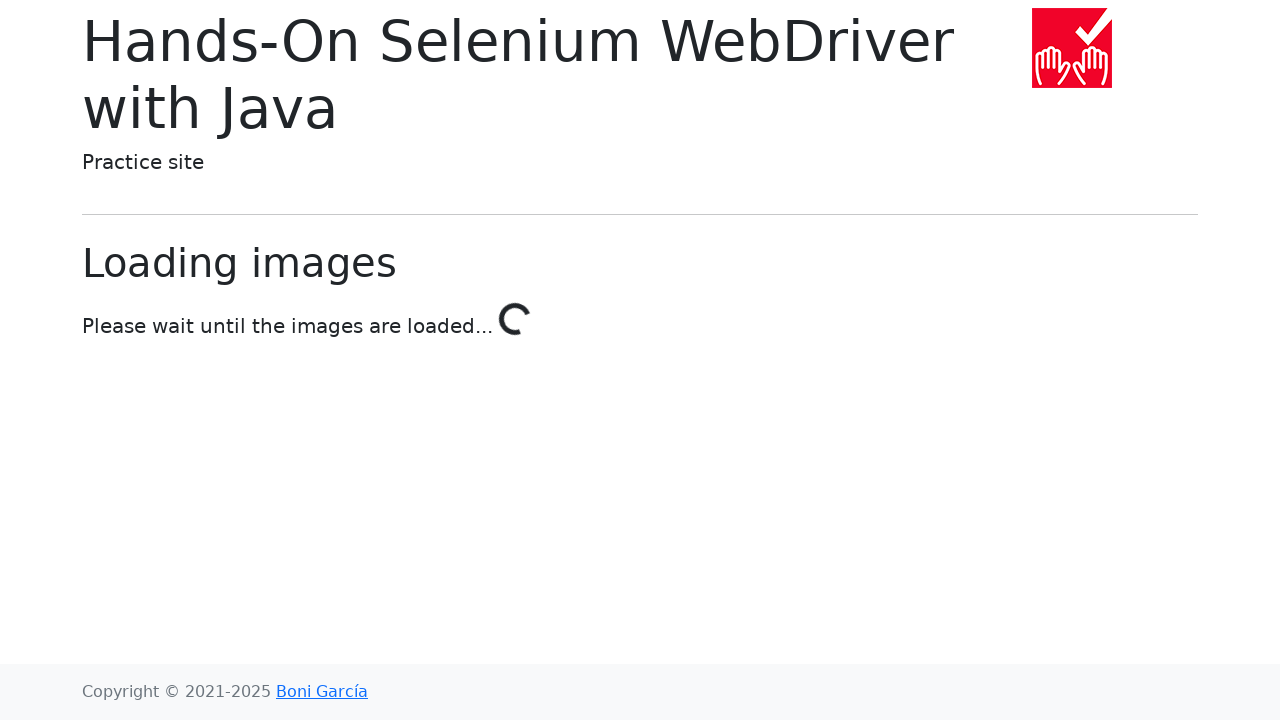

Navigated back to homepage after clicking link 7
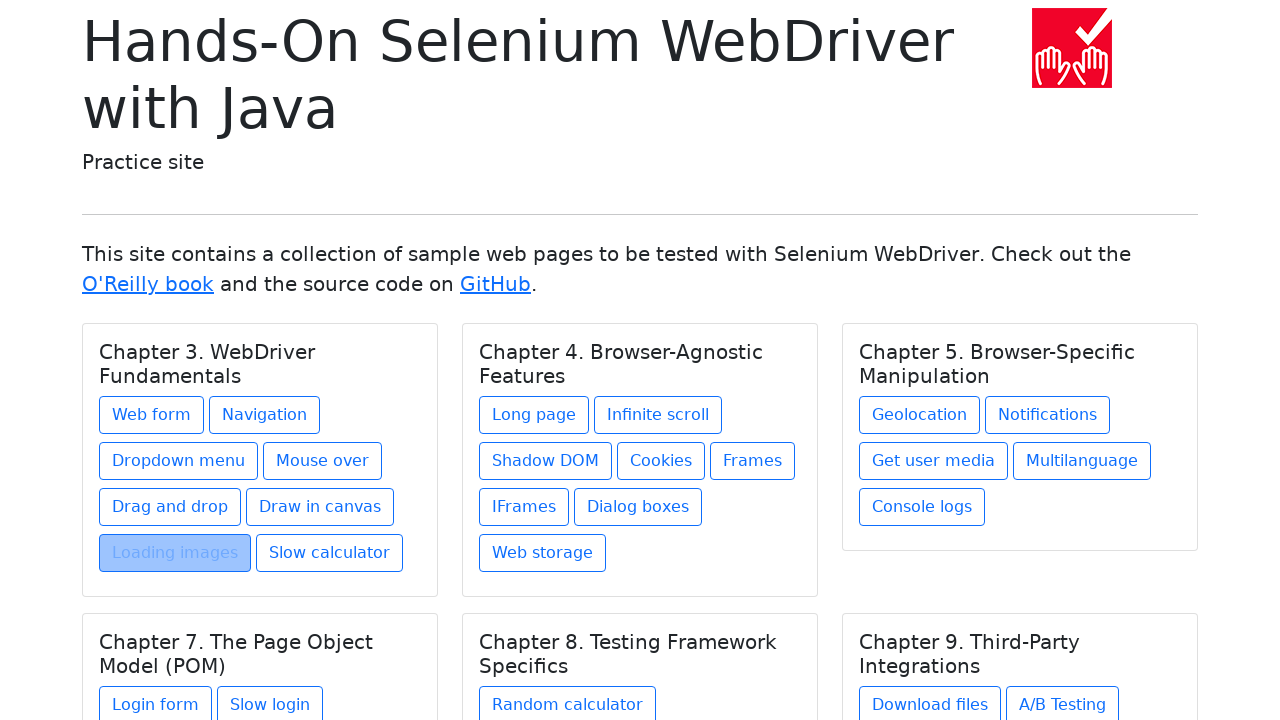

Clicked chapter link 8 of 27 at (330, 553) on .card a >> nth=7
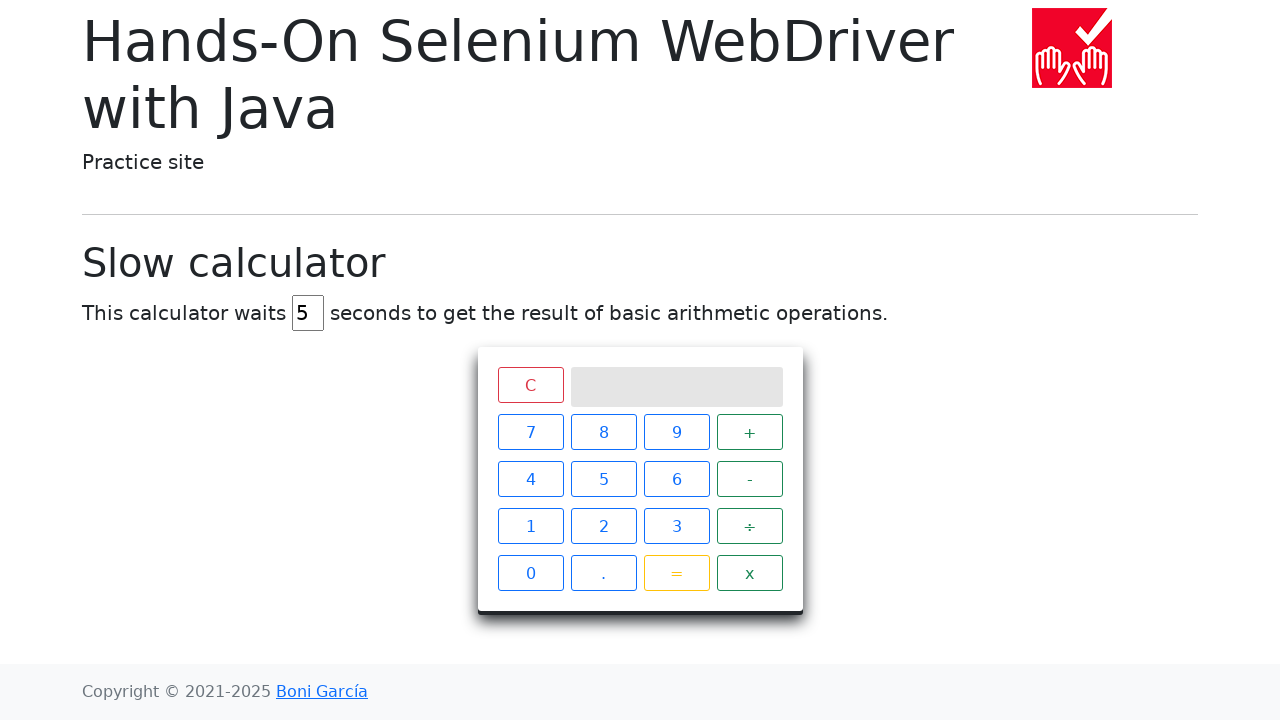

Navigated back to homepage after clicking link 8
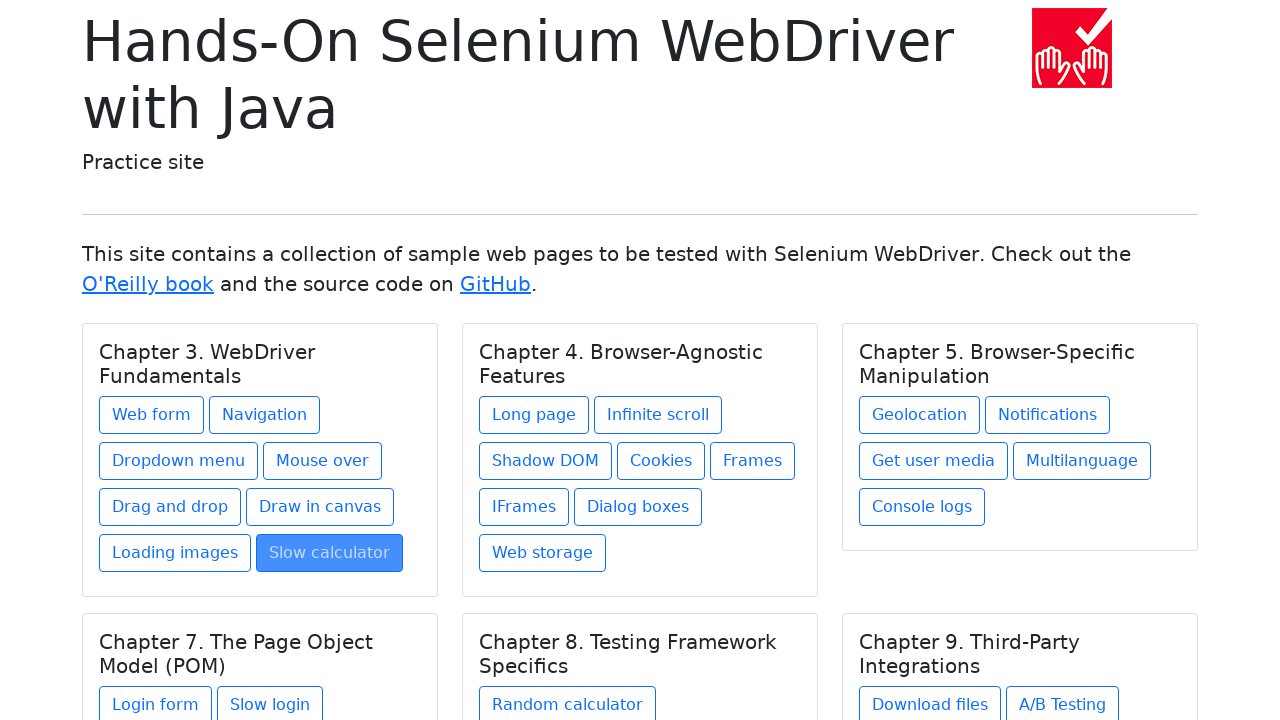

Clicked chapter link 9 of 27 at (534, 415) on .card a >> nth=8
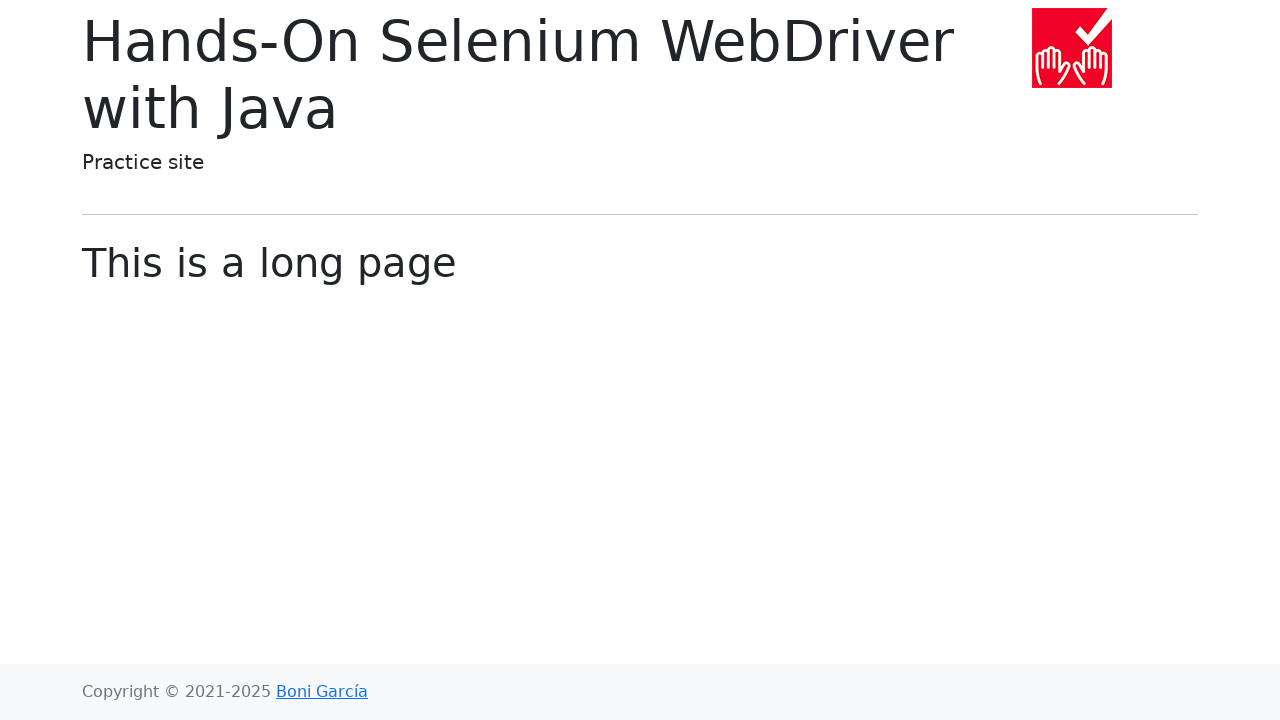

Navigated back to homepage after clicking link 9
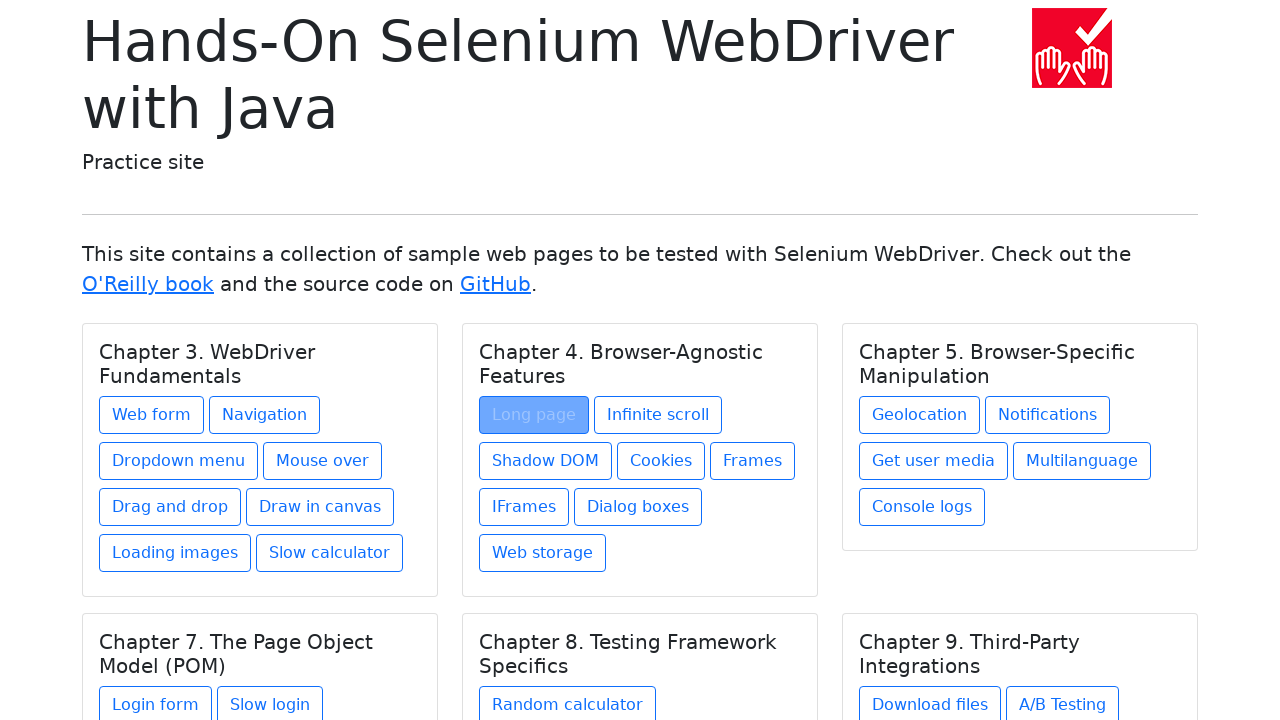

Clicked chapter link 10 of 27 at (658, 415) on .card a >> nth=9
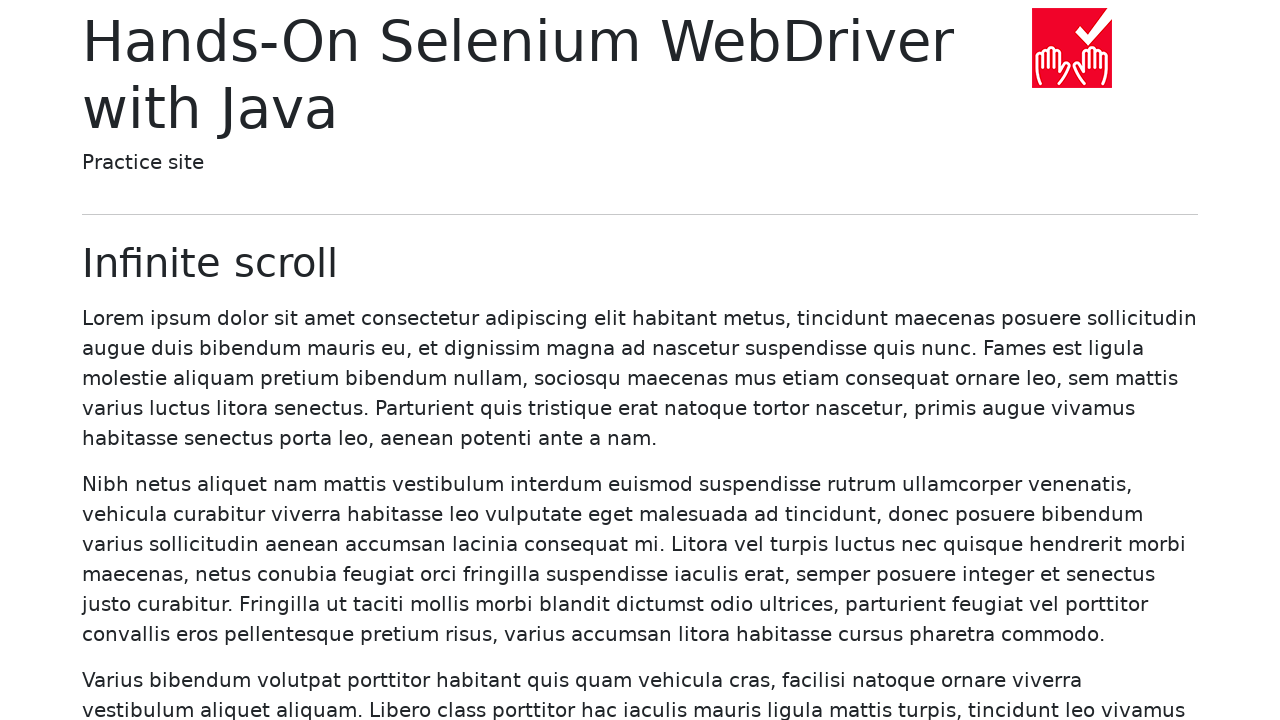

Navigated back to homepage after clicking link 10
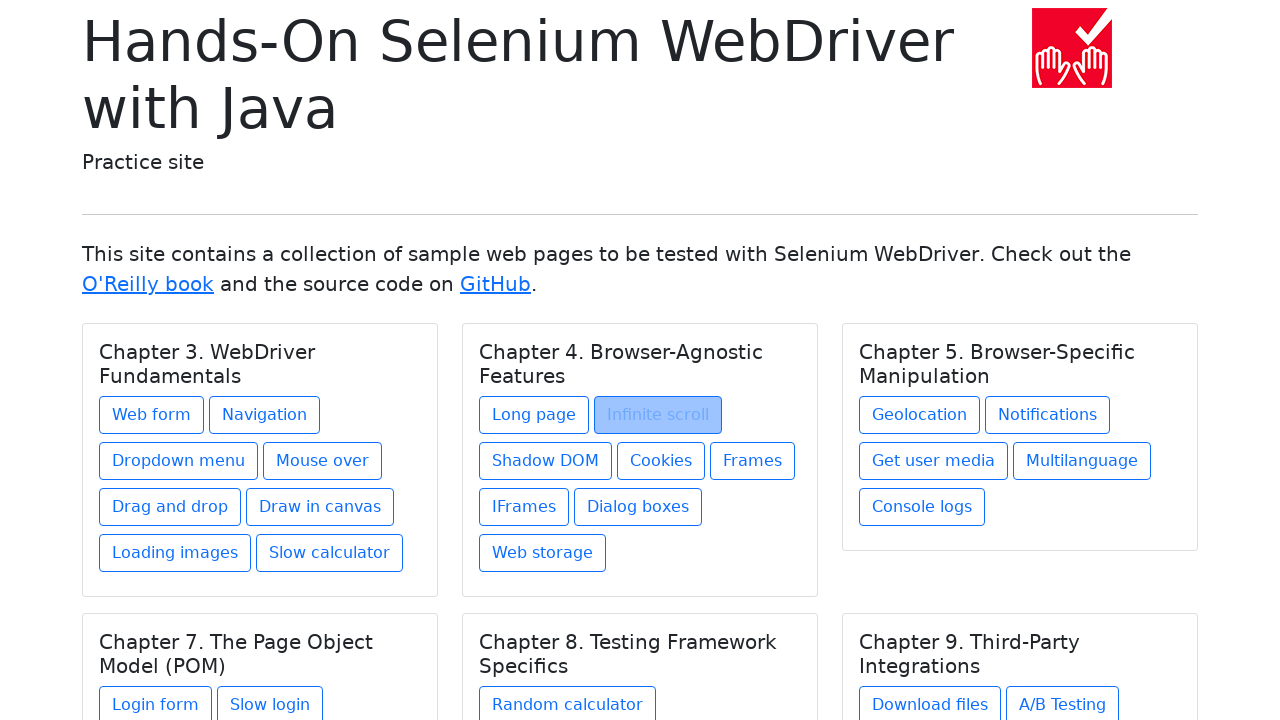

Clicked chapter link 11 of 27 at (546, 461) on .card a >> nth=10
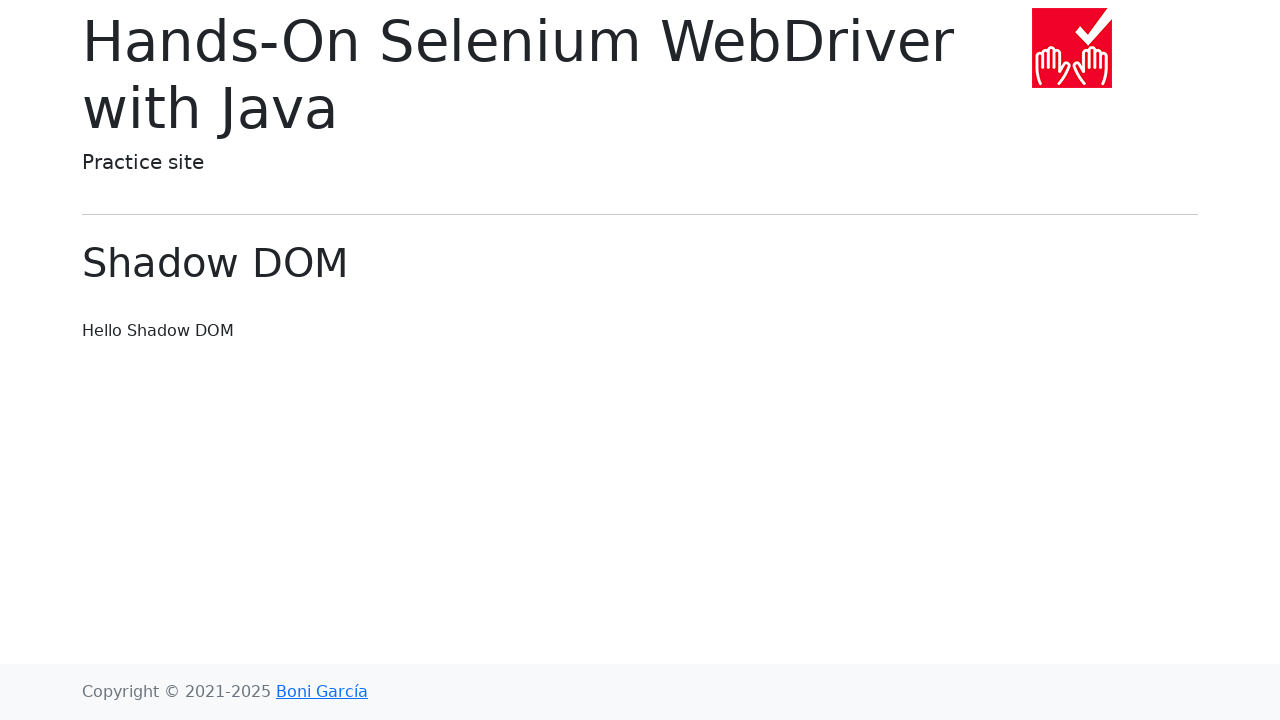

Navigated back to homepage after clicking link 11
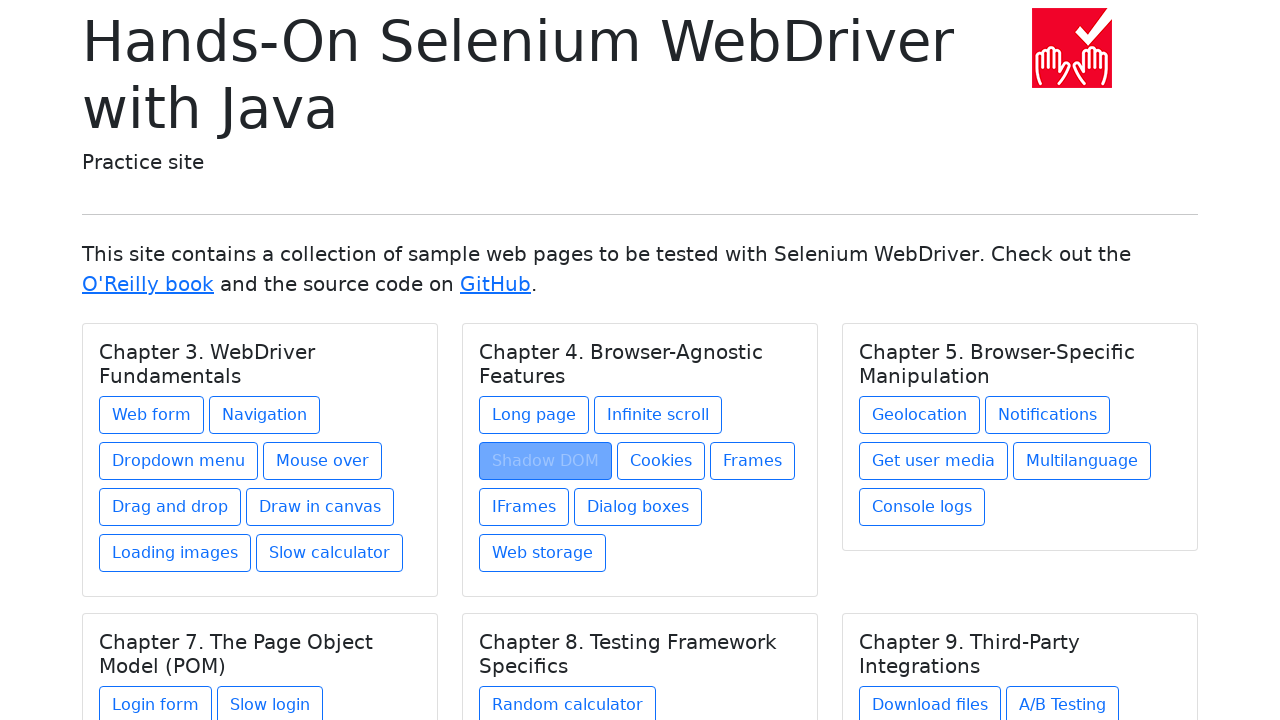

Clicked chapter link 12 of 27 at (661, 461) on .card a >> nth=11
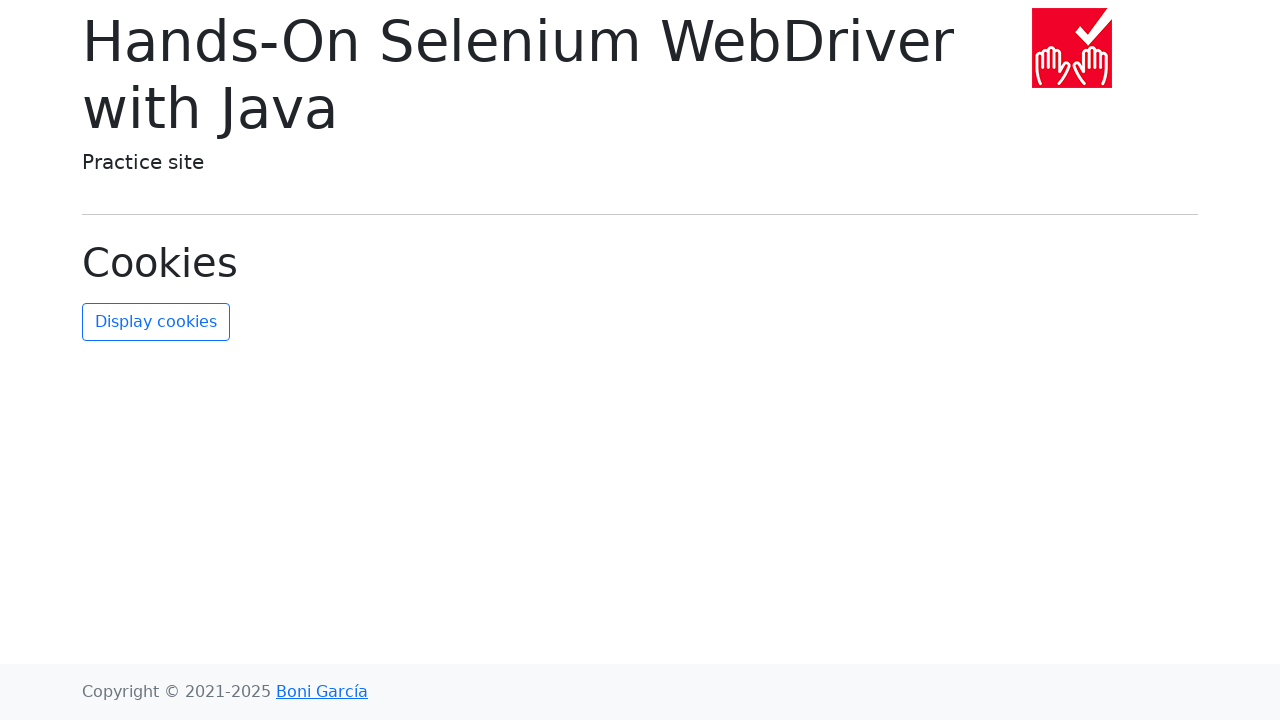

Navigated back to homepage after clicking link 12
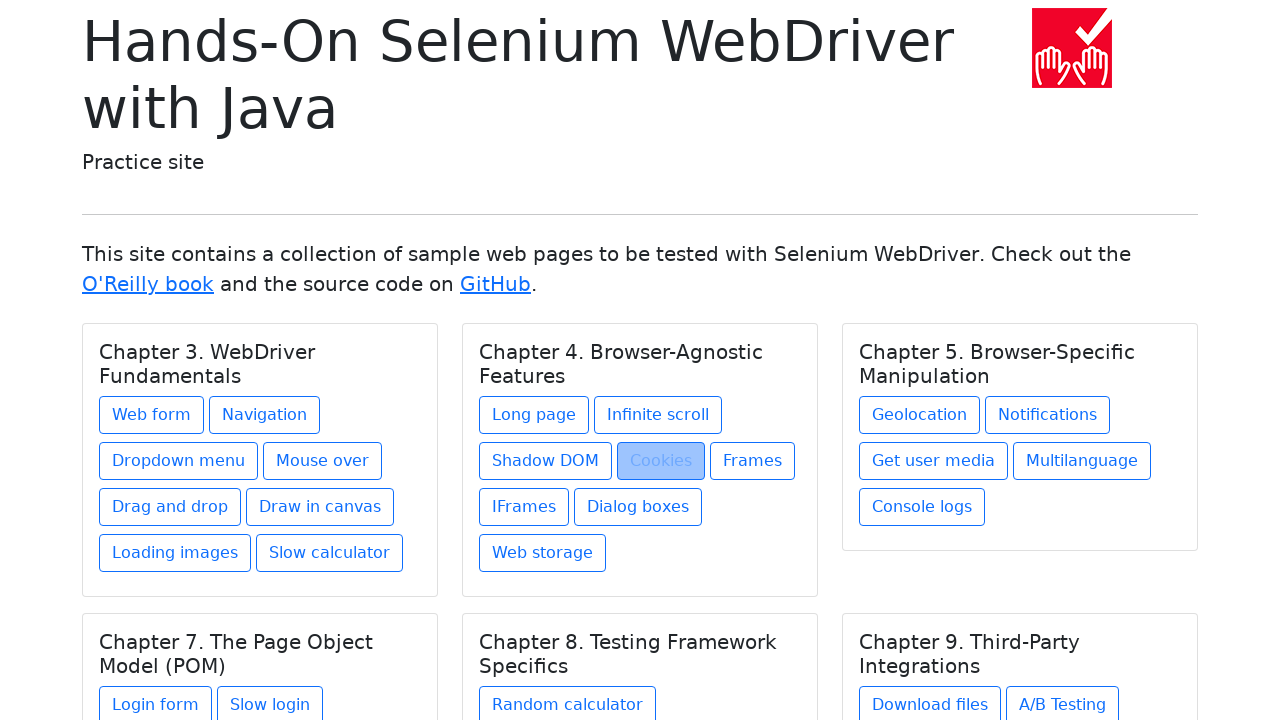

Clicked chapter link 13 of 27 at (752, 461) on .card a >> nth=12
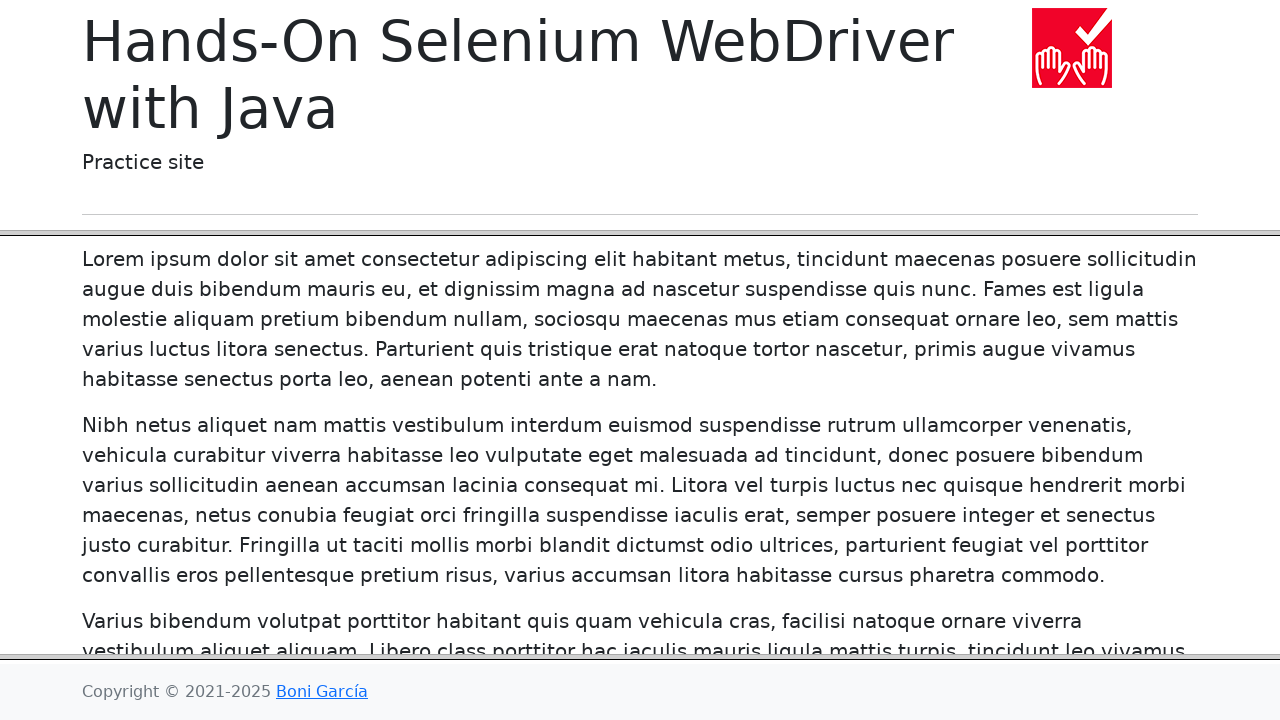

Navigated back to homepage after clicking link 13
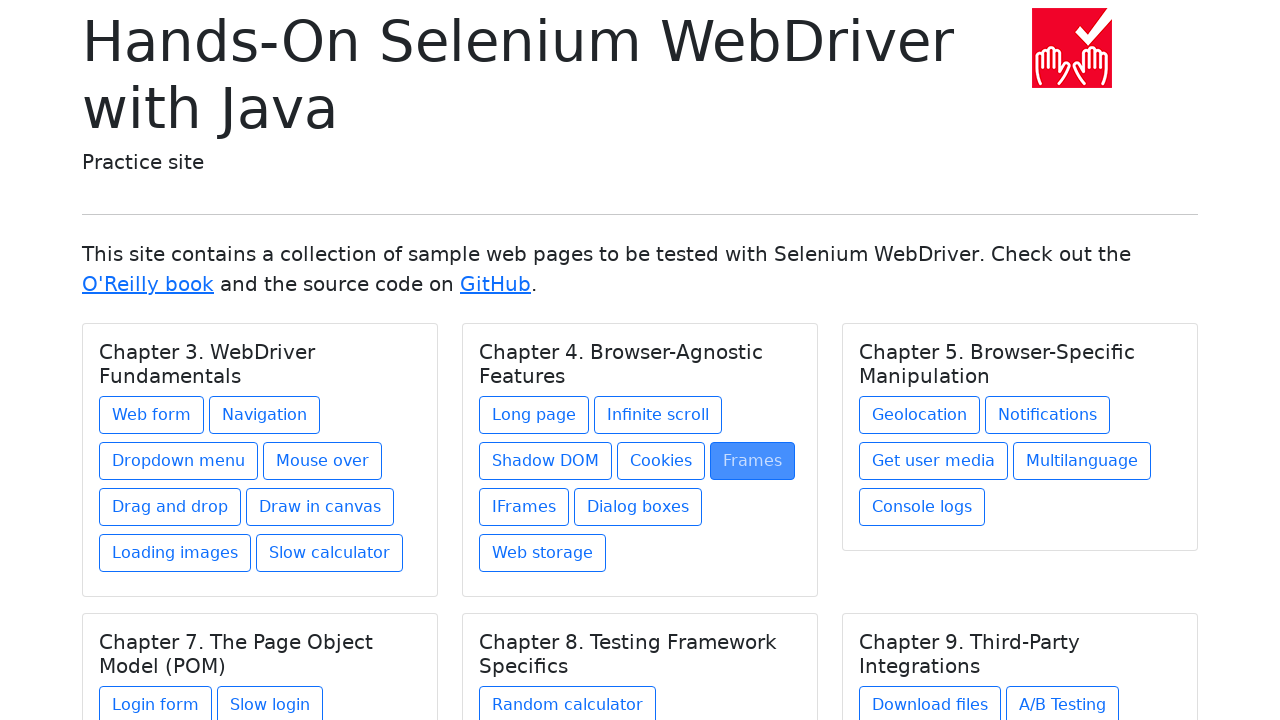

Clicked chapter link 14 of 27 at (524, 507) on .card a >> nth=13
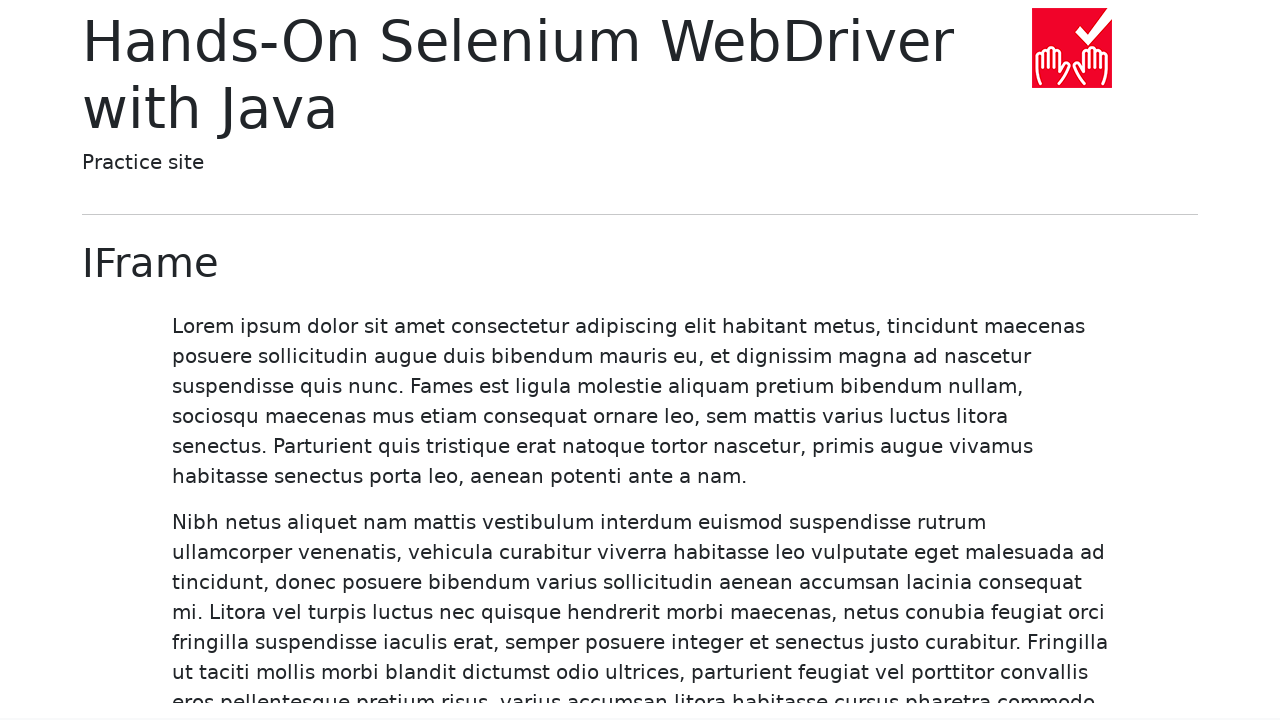

Navigated back to homepage after clicking link 14
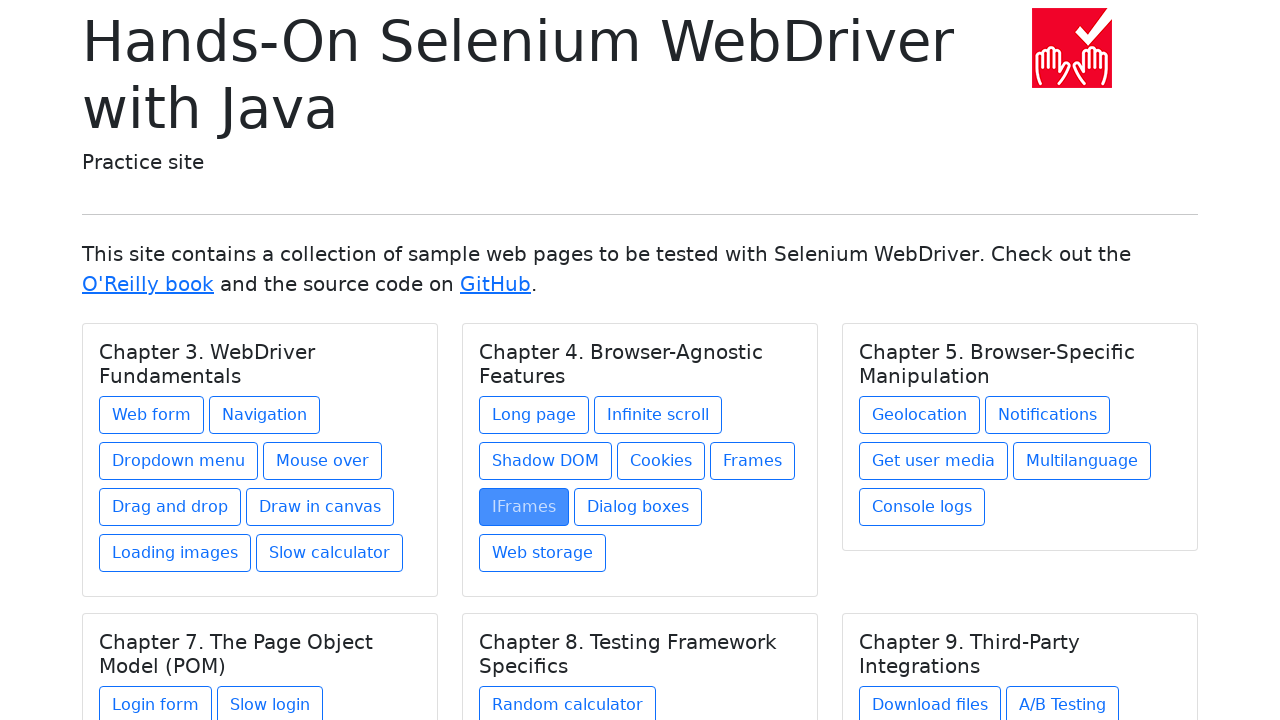

Clicked chapter link 15 of 27 at (638, 507) on .card a >> nth=14
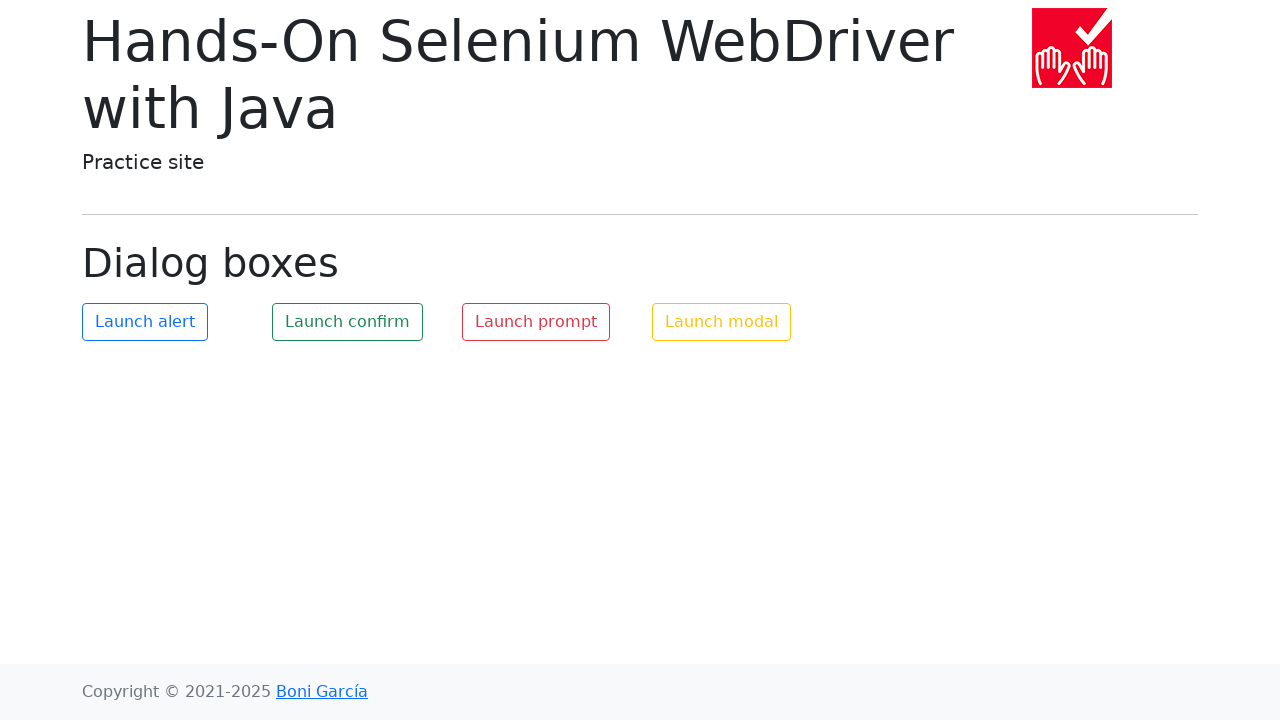

Navigated back to homepage after clicking link 15
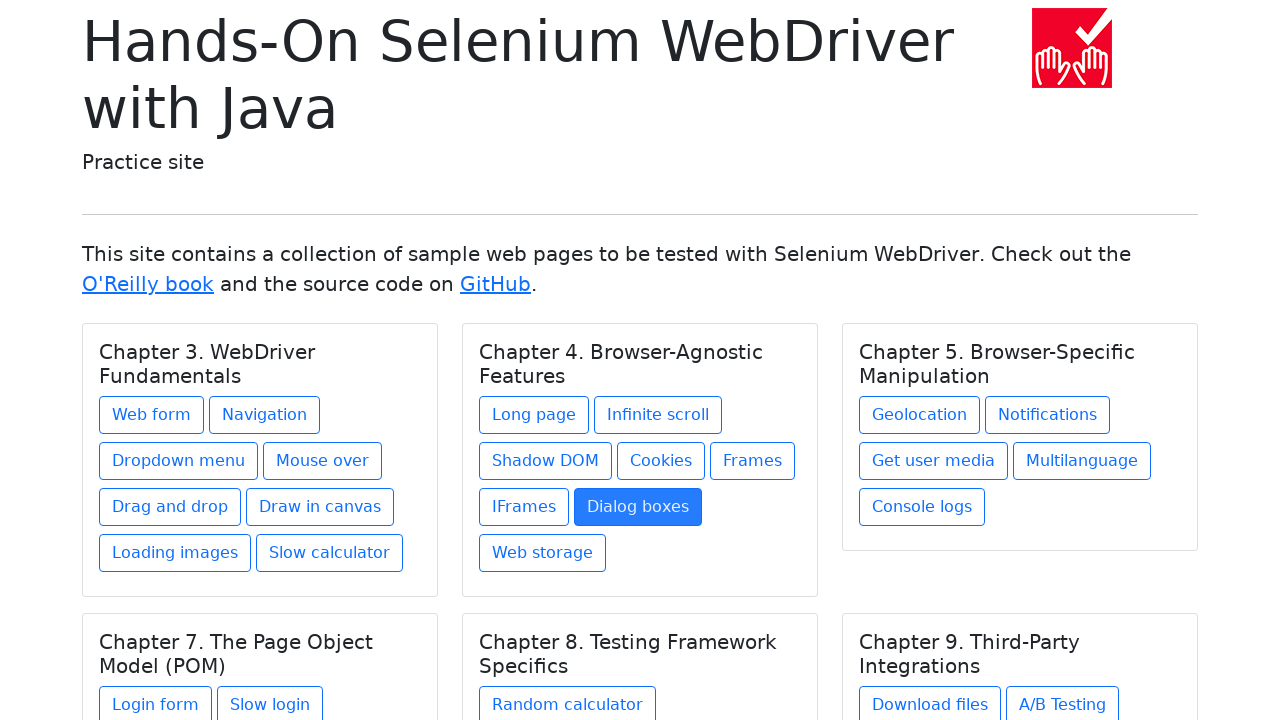

Clicked chapter link 16 of 27 at (542, 553) on .card a >> nth=15
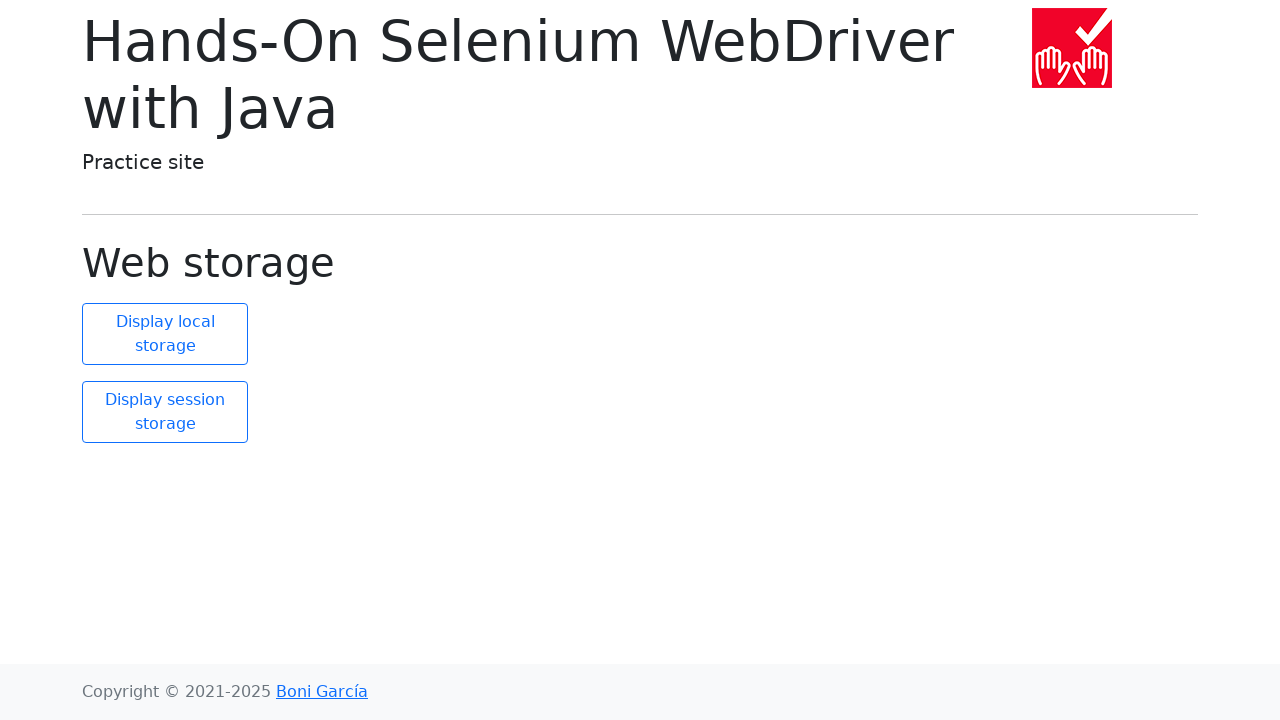

Navigated back to homepage after clicking link 16
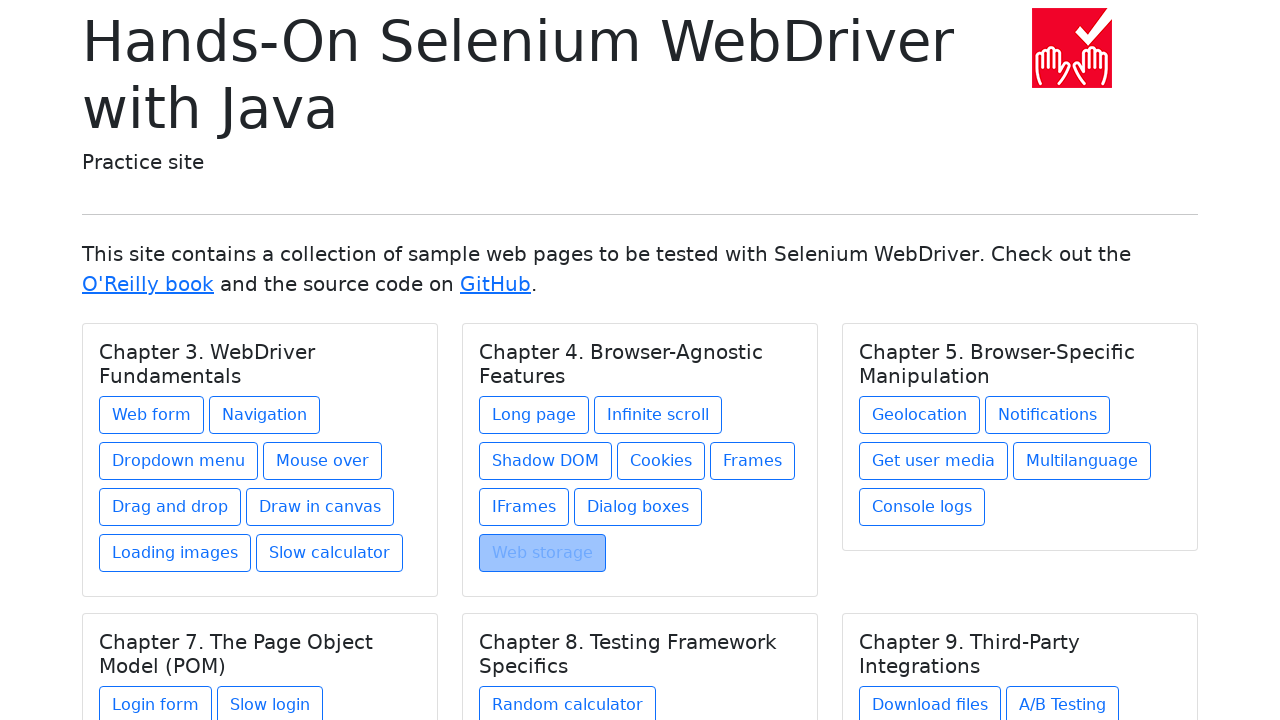

Clicked chapter link 17 of 27 at (920, 415) on .card a >> nth=16
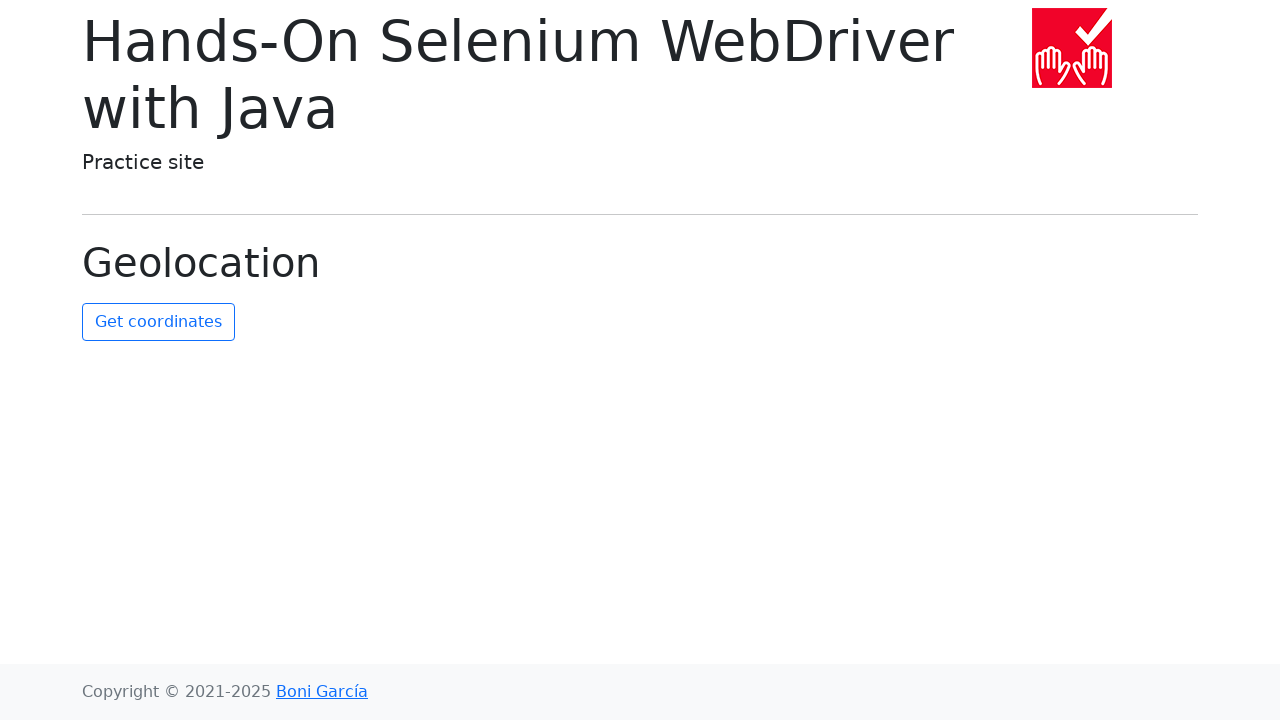

Navigated back to homepage after clicking link 17
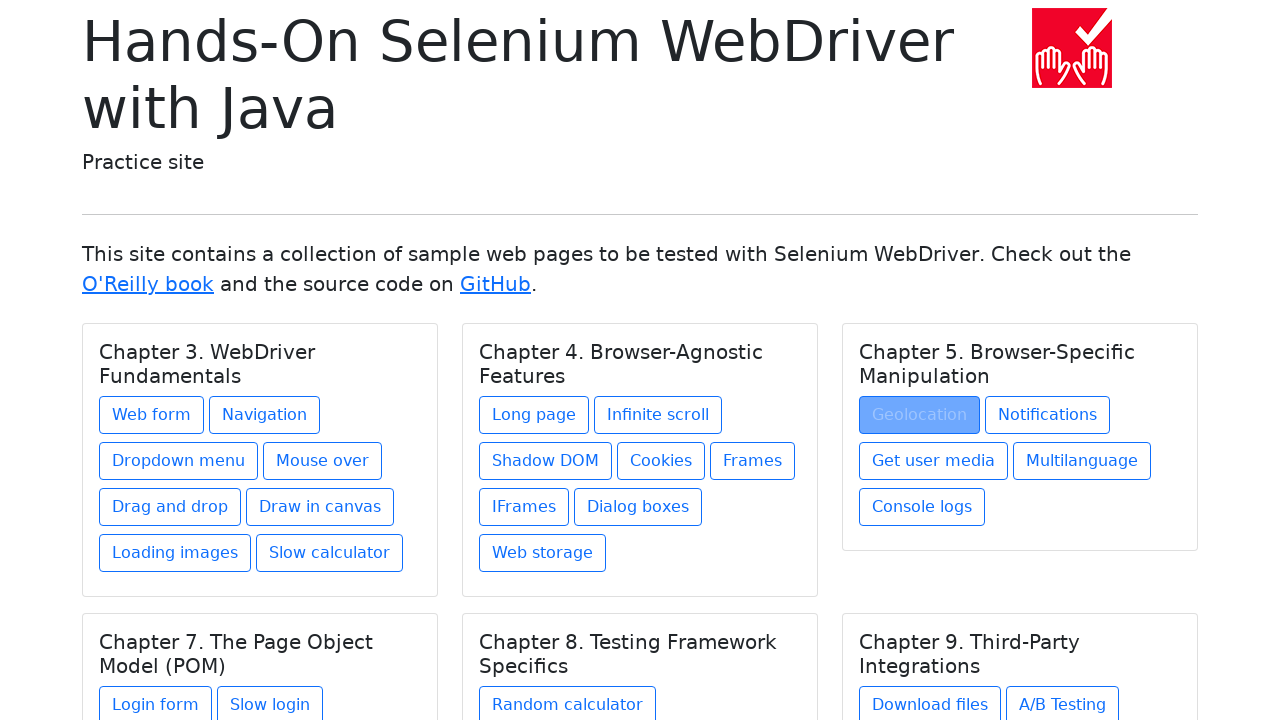

Clicked chapter link 18 of 27 at (1048, 415) on .card a >> nth=17
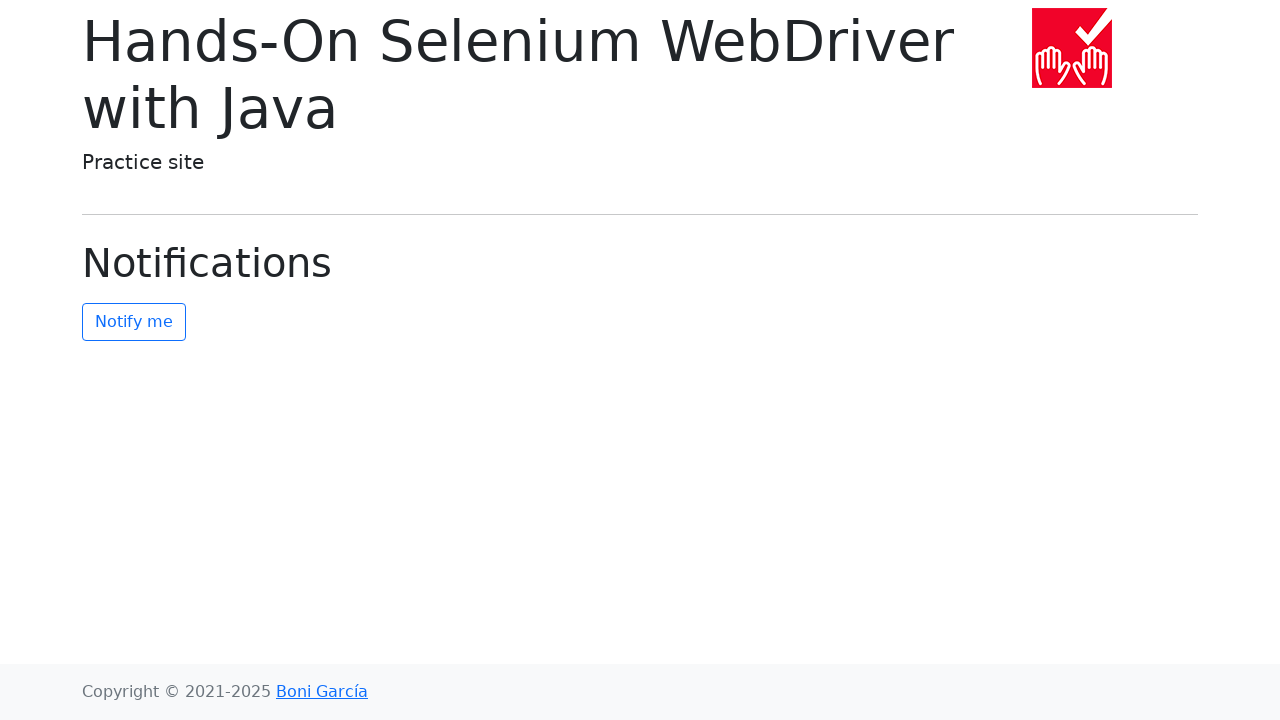

Navigated back to homepage after clicking link 18
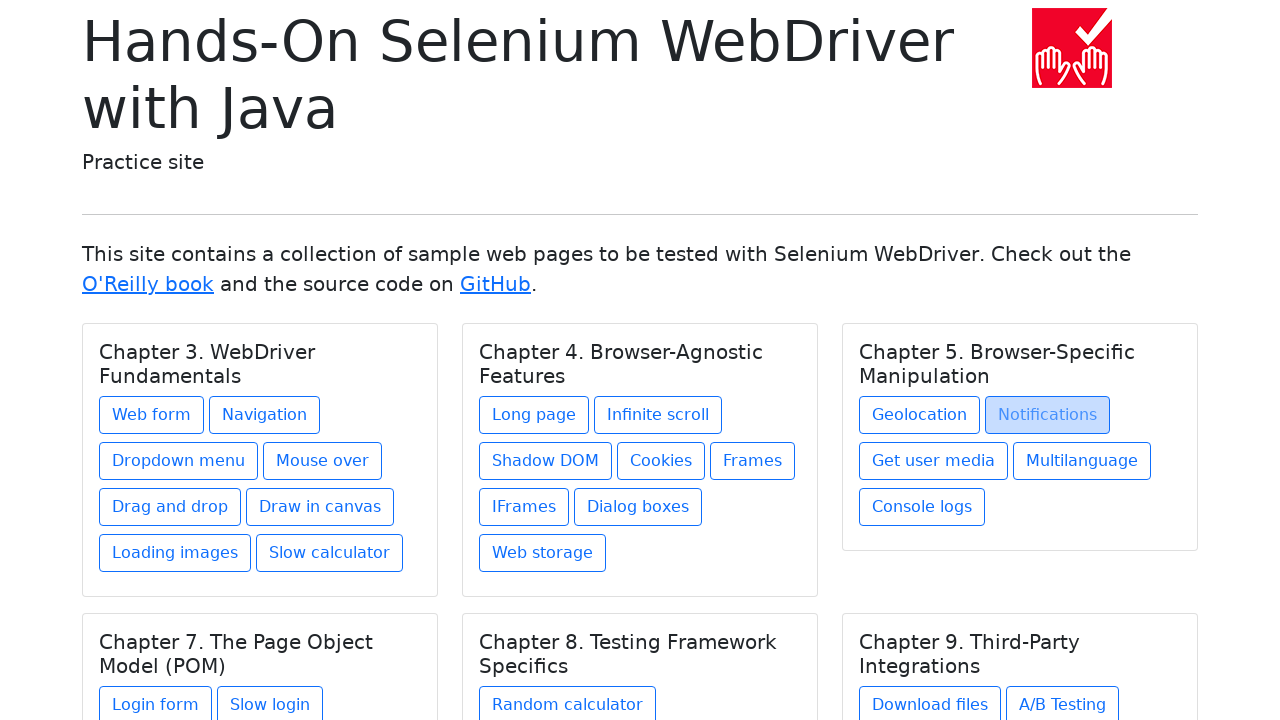

Clicked chapter link 19 of 27 at (934, 461) on .card a >> nth=18
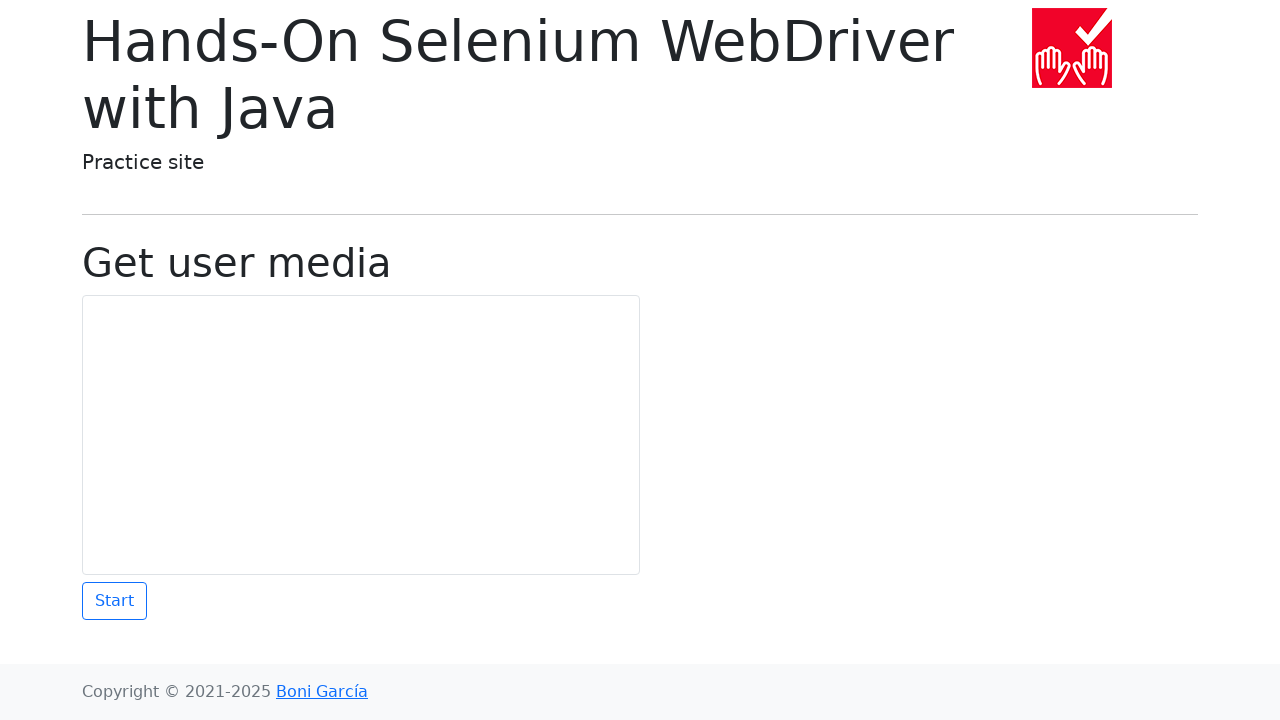

Navigated back to homepage after clicking link 19
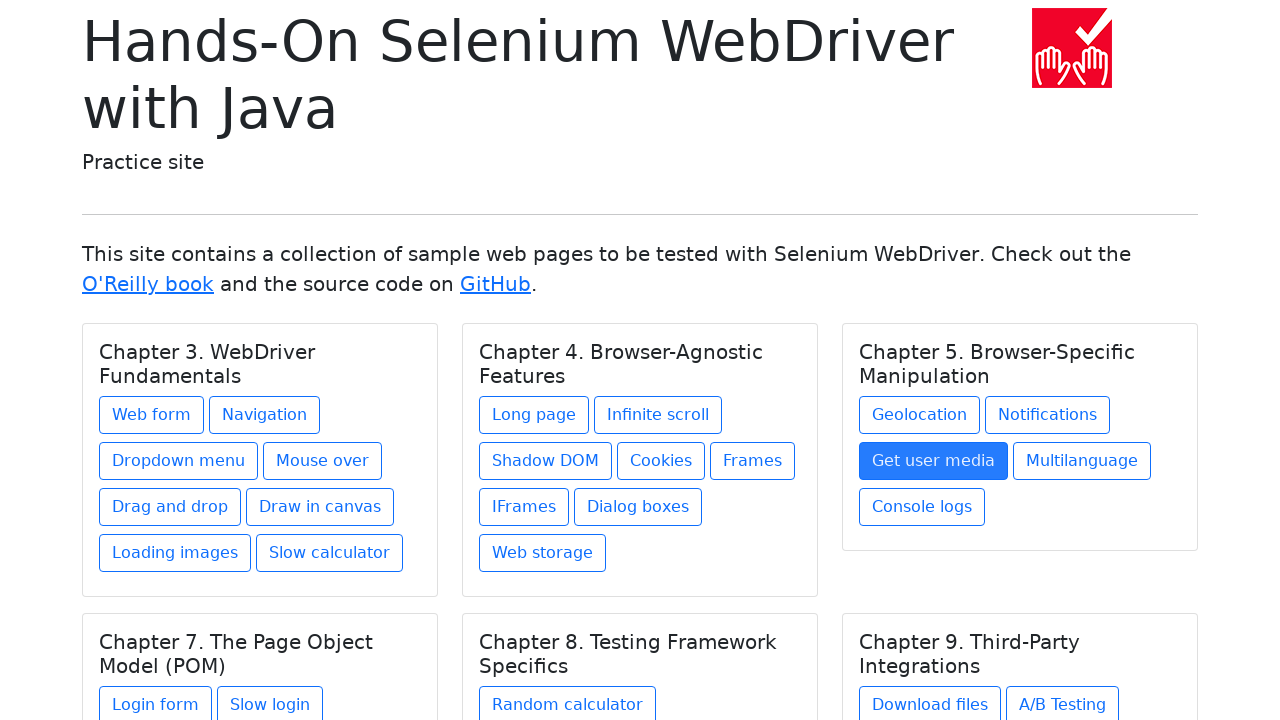

Clicked chapter link 20 of 27 at (1082, 461) on .card a >> nth=19
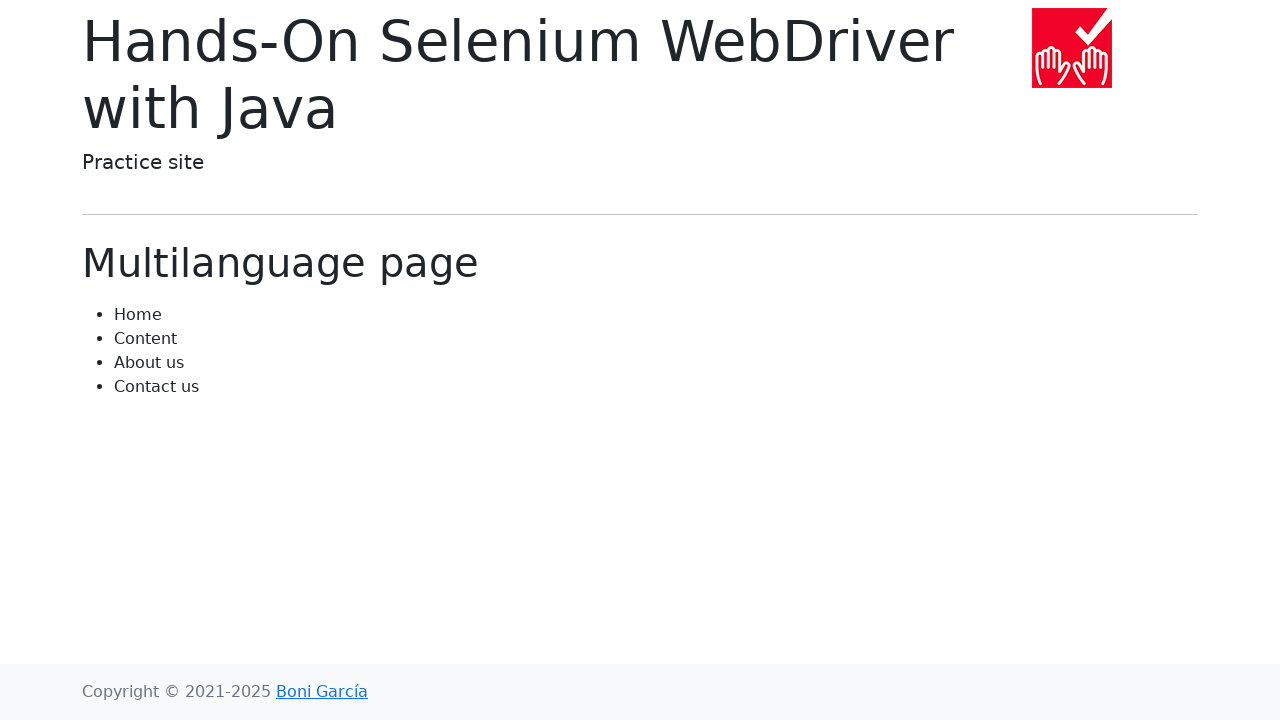

Navigated back to homepage after clicking link 20
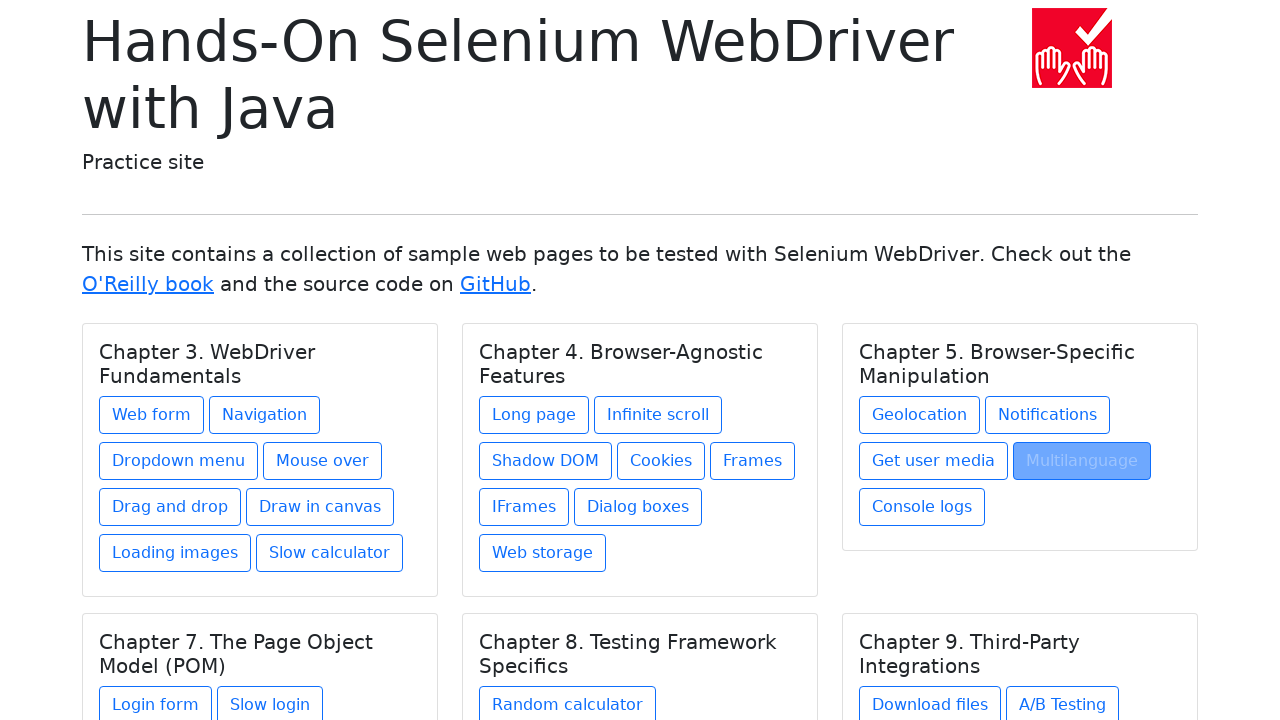

Clicked chapter link 21 of 27 at (922, 507) on .card a >> nth=20
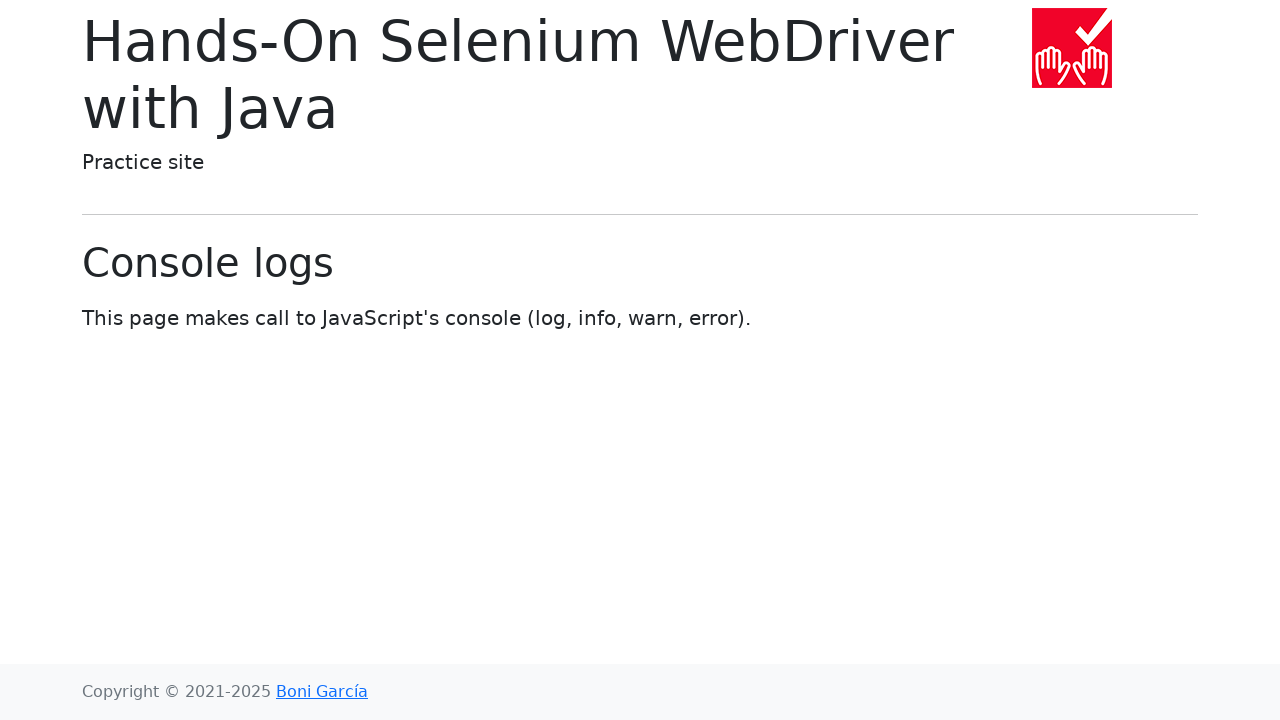

Navigated back to homepage after clicking link 21
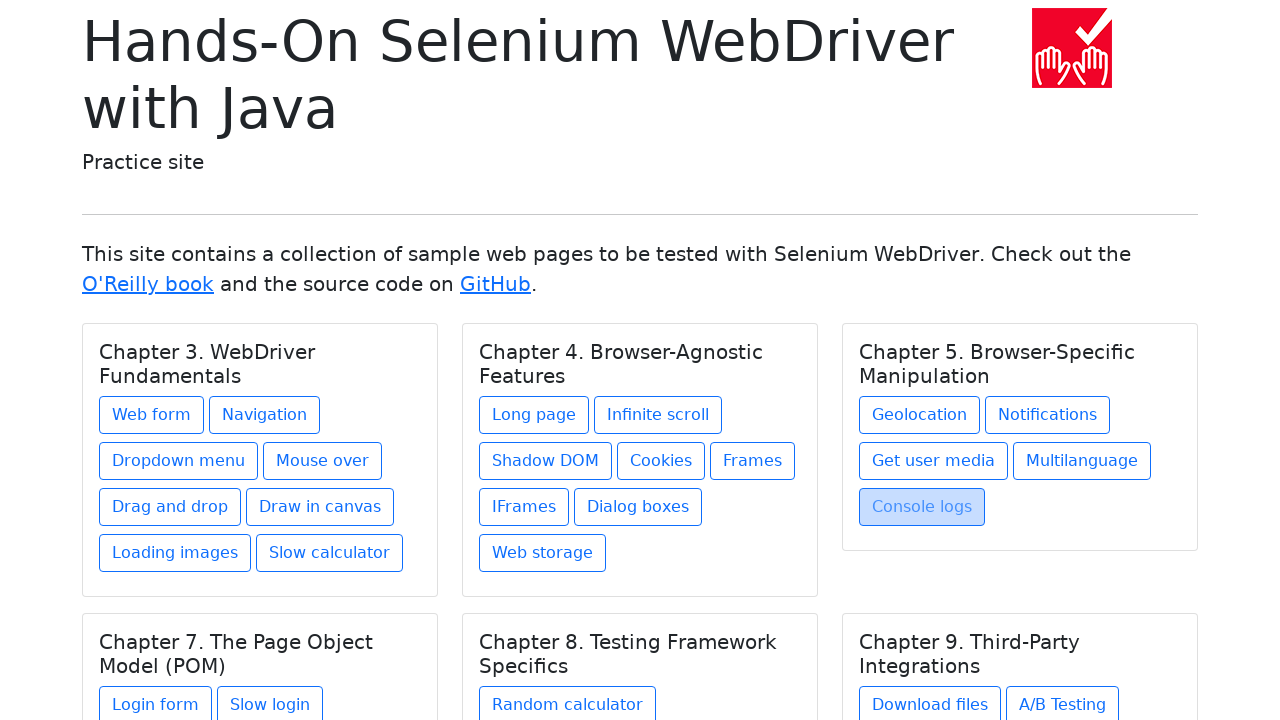

Clicked chapter link 22 of 27 at (156, 701) on .card a >> nth=21
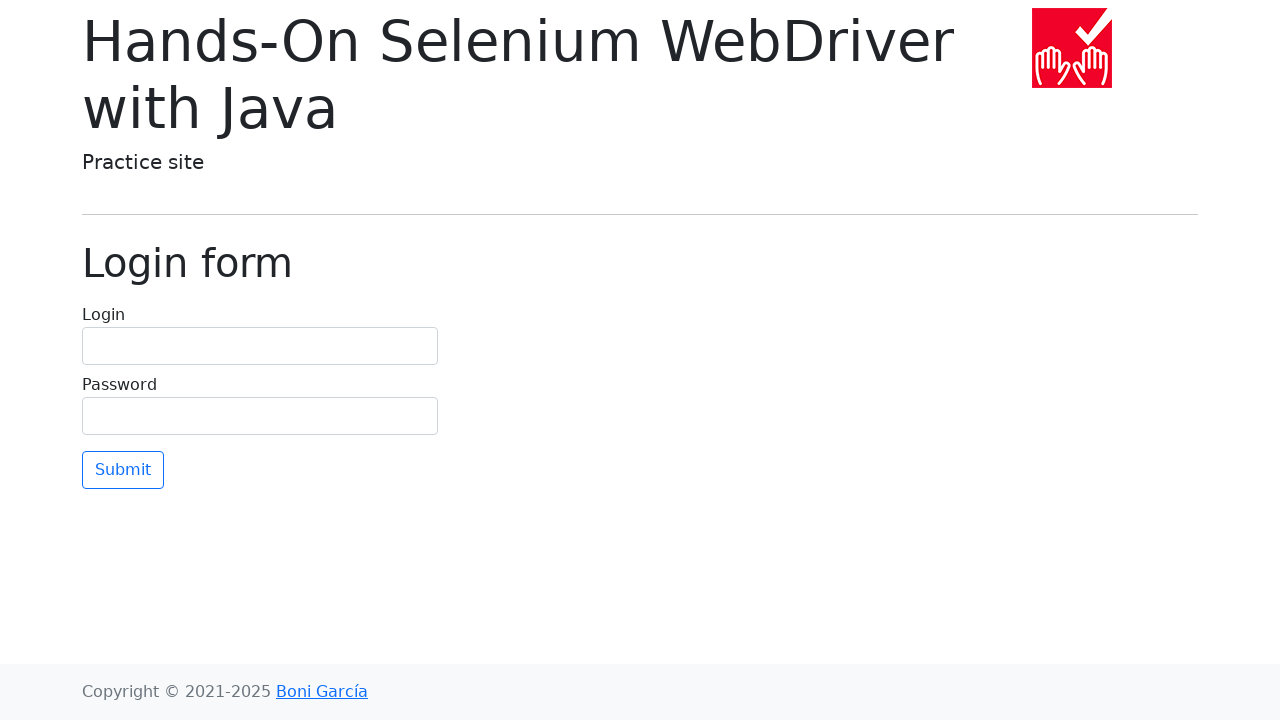

Navigated back to homepage after clicking link 22
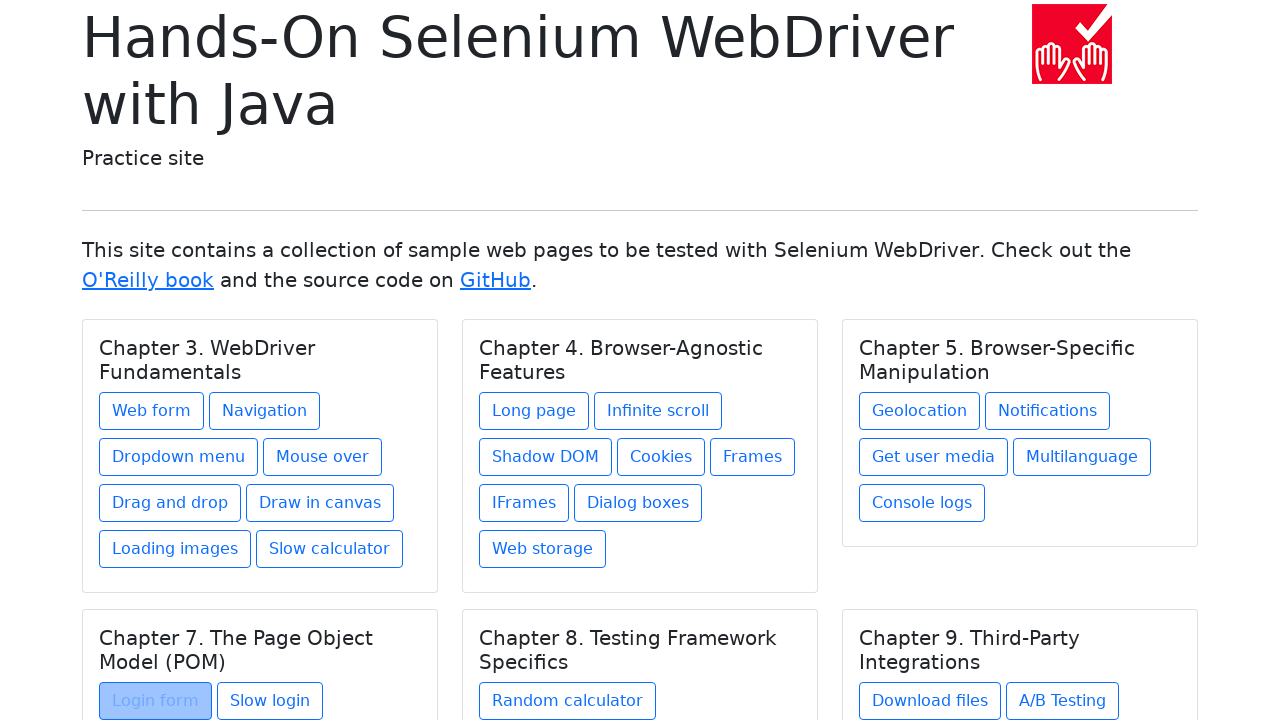

Clicked chapter link 23 of 27 at (270, 701) on .card a >> nth=22
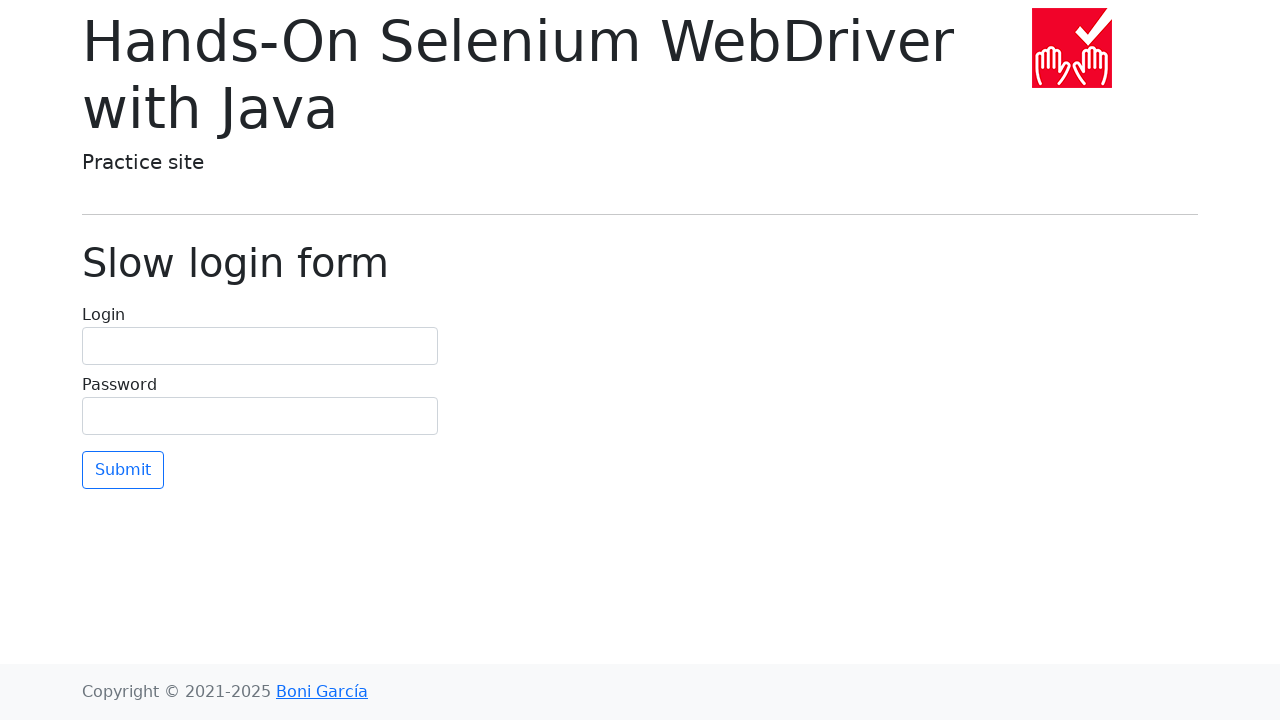

Navigated back to homepage after clicking link 23
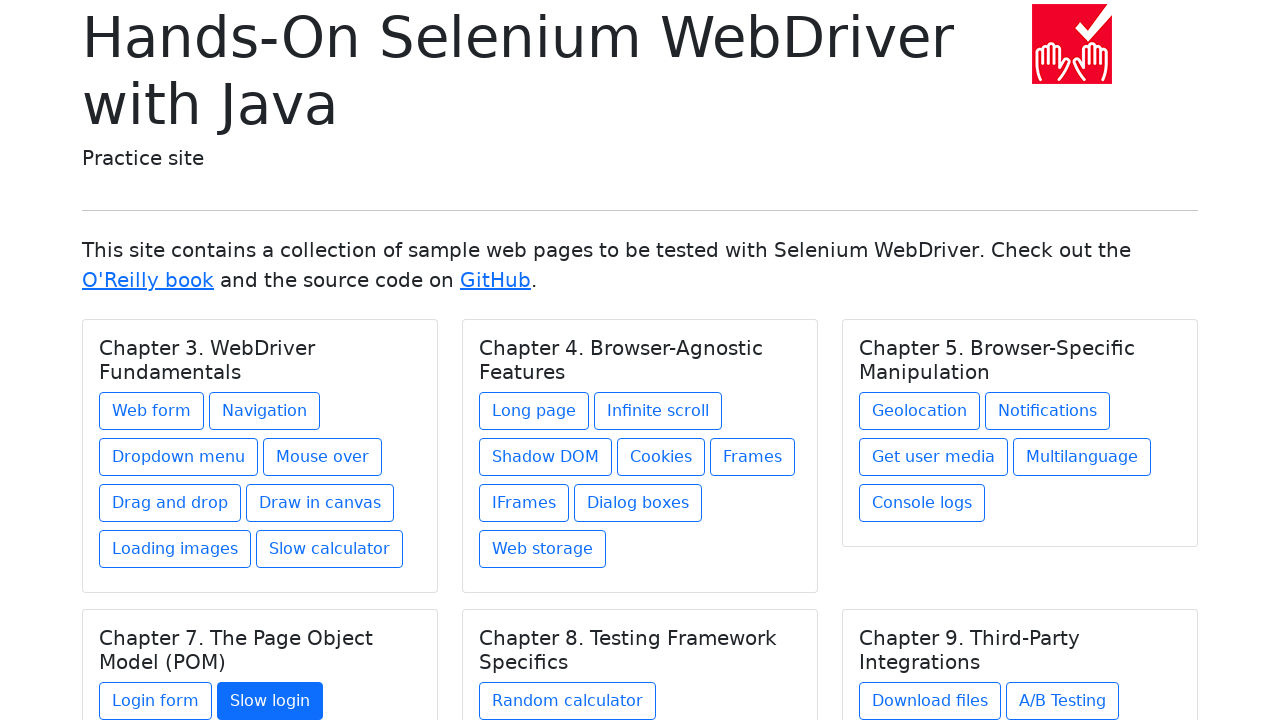

Clicked chapter link 24 of 27 at (568, 701) on .card a >> nth=23
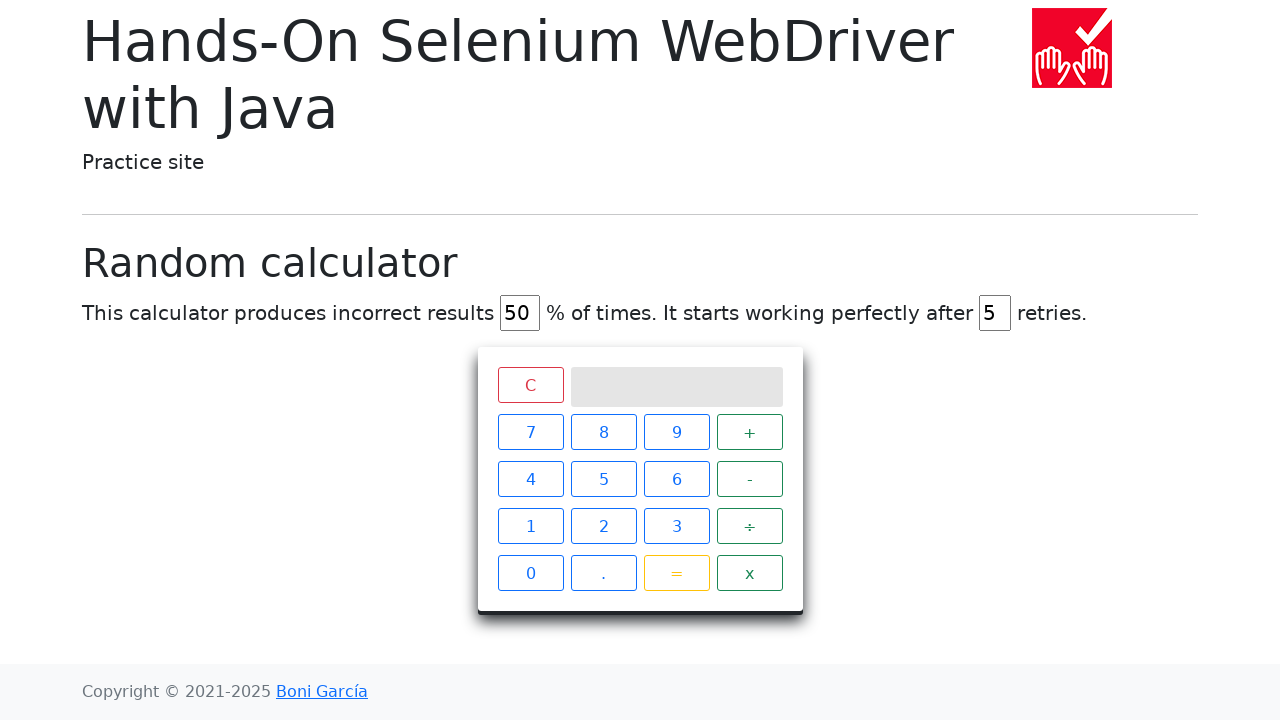

Navigated back to homepage after clicking link 24
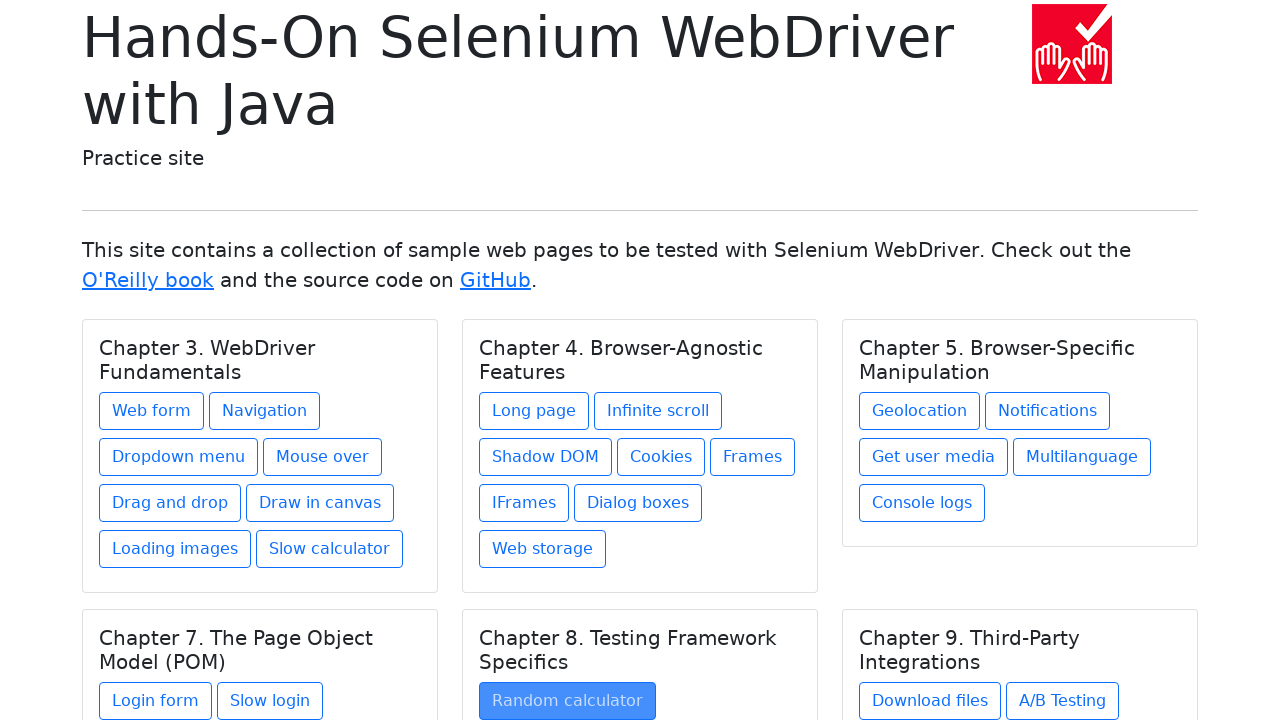

Clicked chapter link 25 of 27 at (930, 701) on .card a >> nth=24
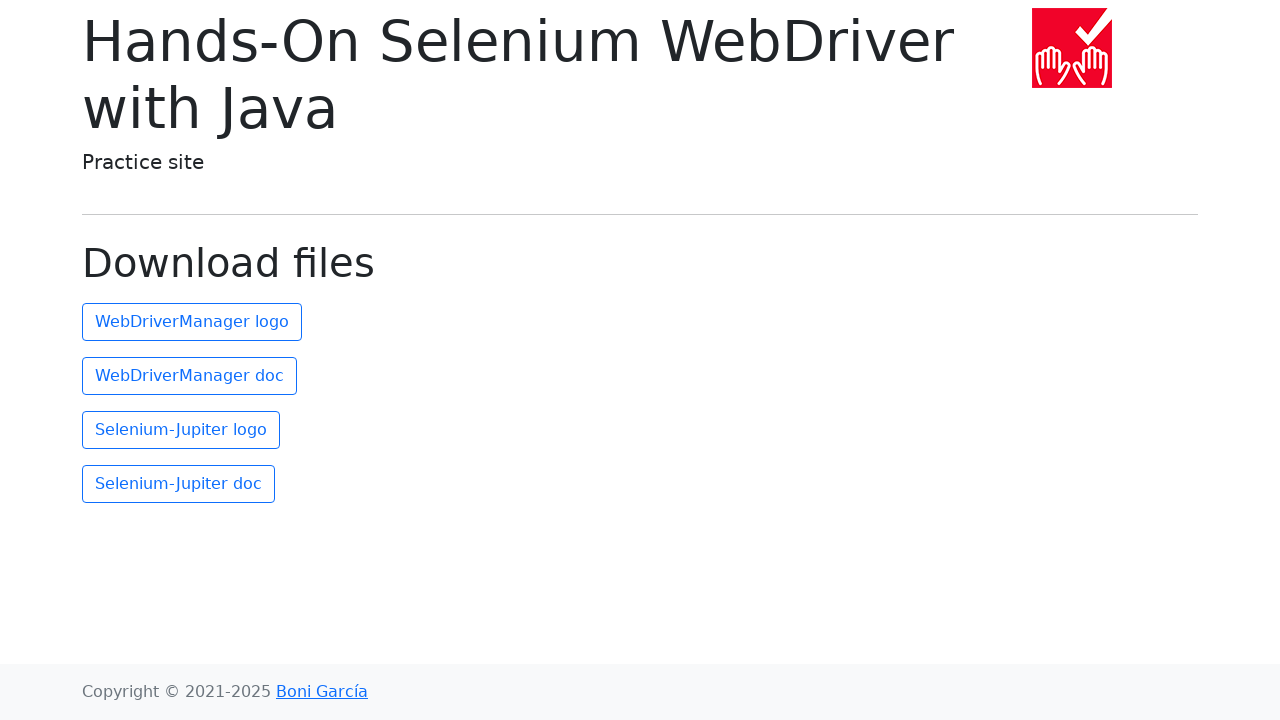

Navigated back to homepage after clicking link 25
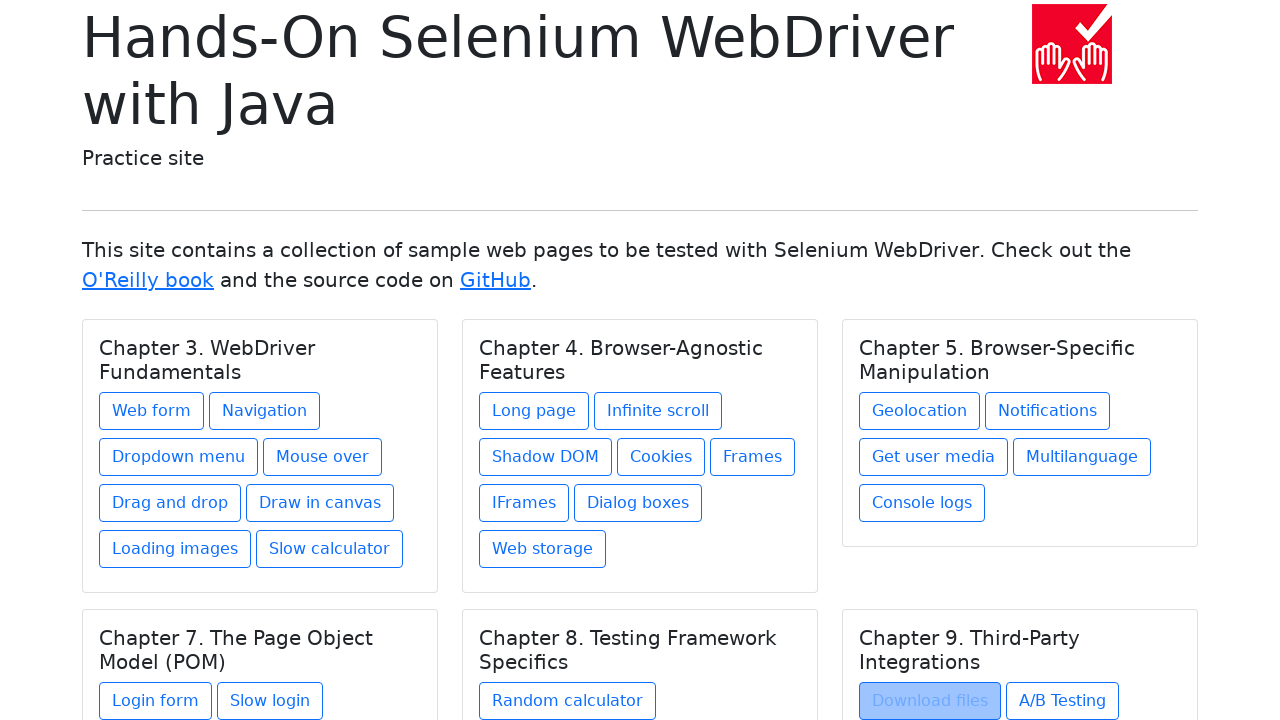

Clicked chapter link 26 of 27 at (1062, 701) on .card a >> nth=25
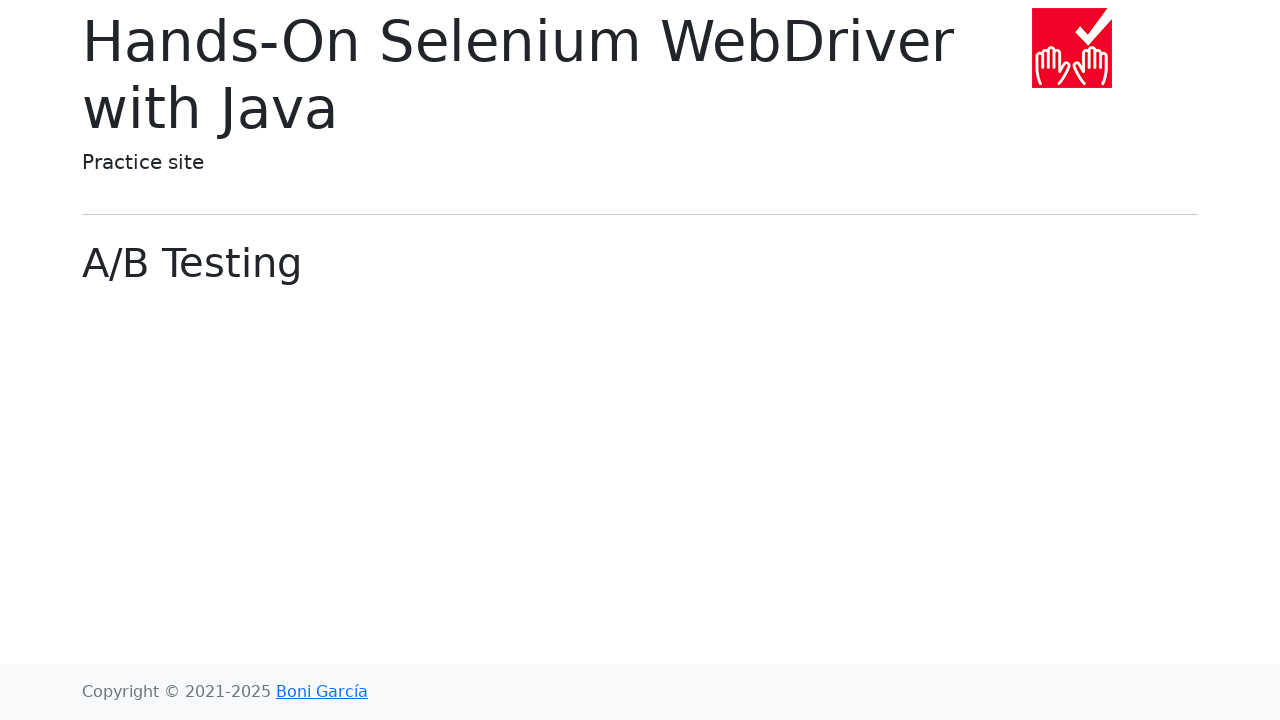

Navigated back to homepage after clicking link 26
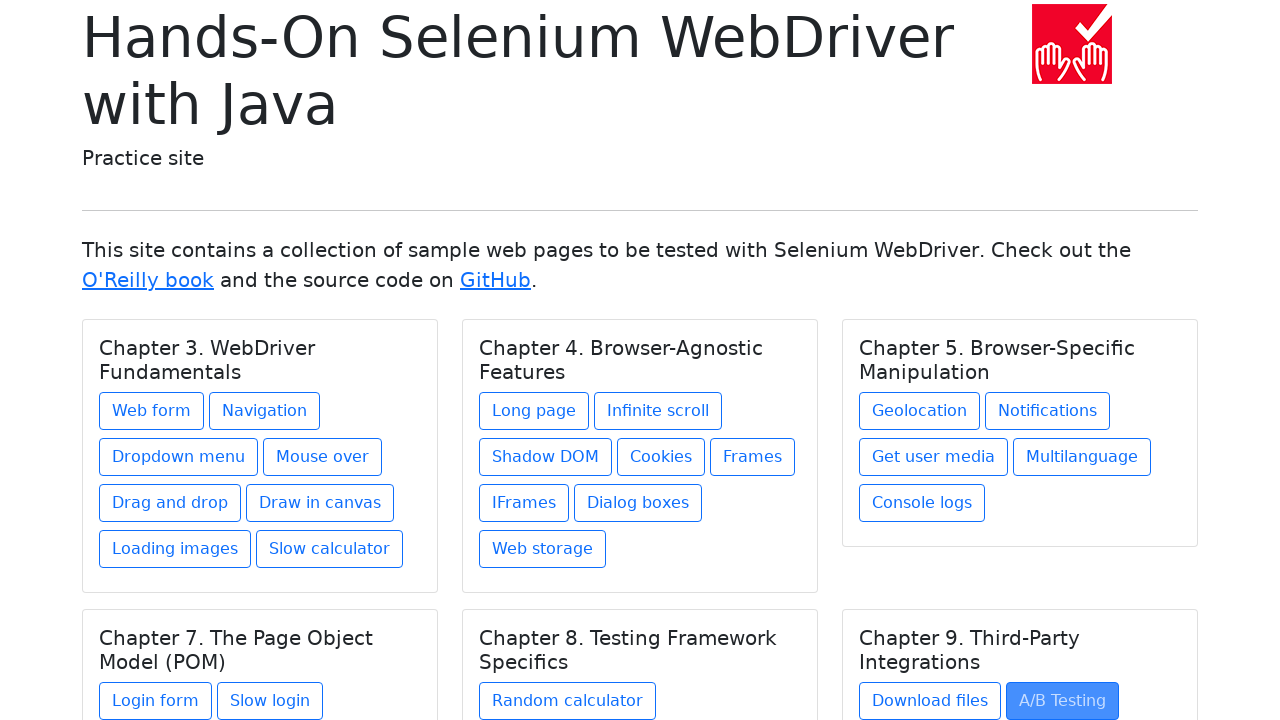

Clicked chapter link 27 of 27 at (915, 612) on .card a >> nth=26
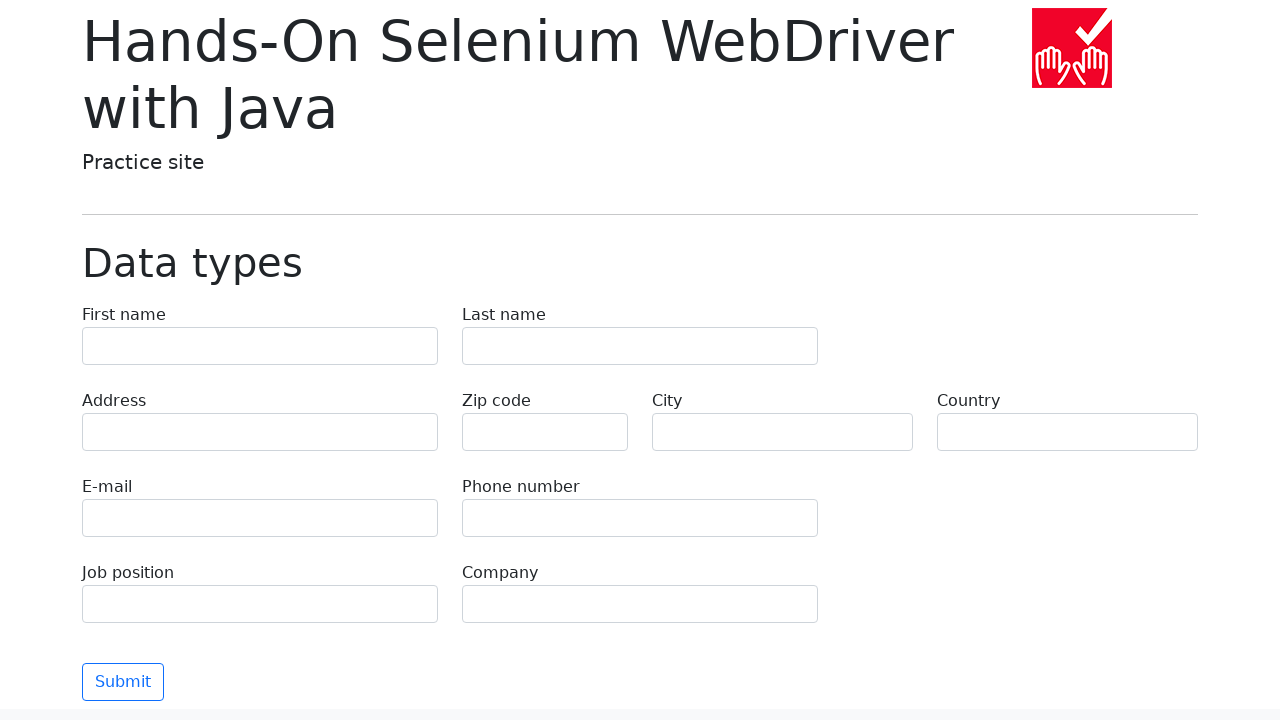

Navigated back to homepage after clicking link 27
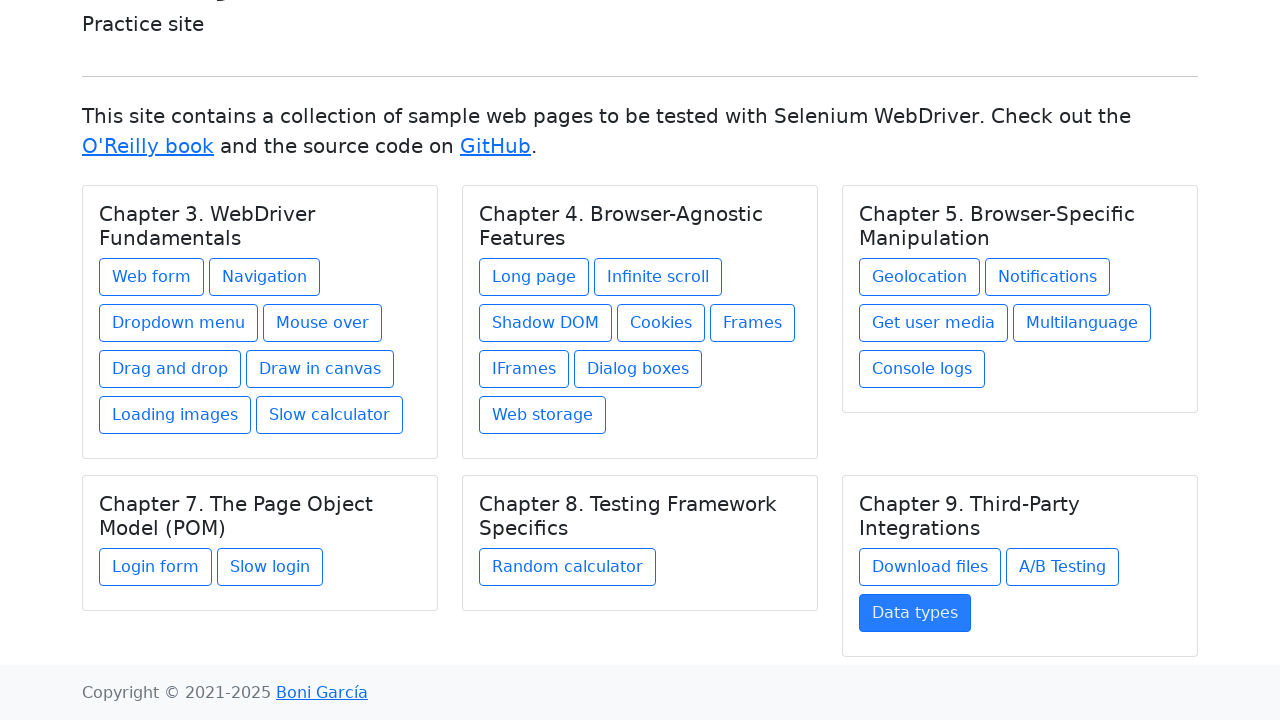

Verified that all 27 chapter links were successfully tested
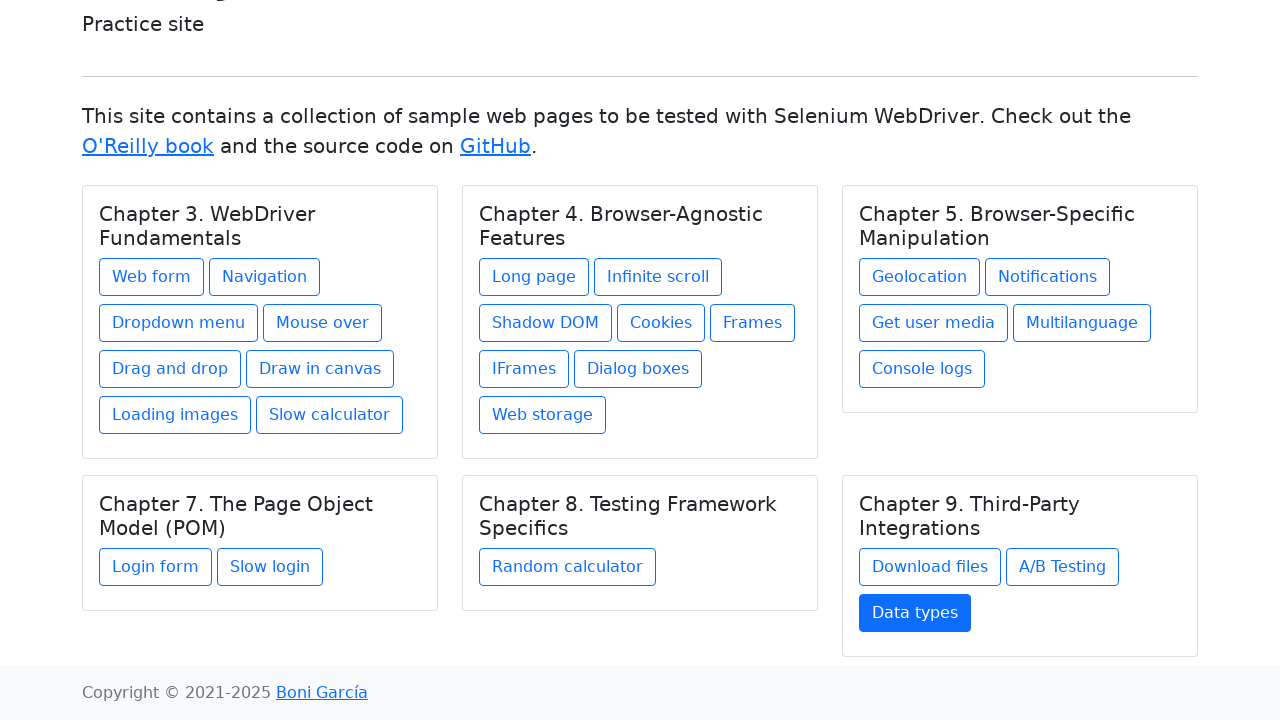

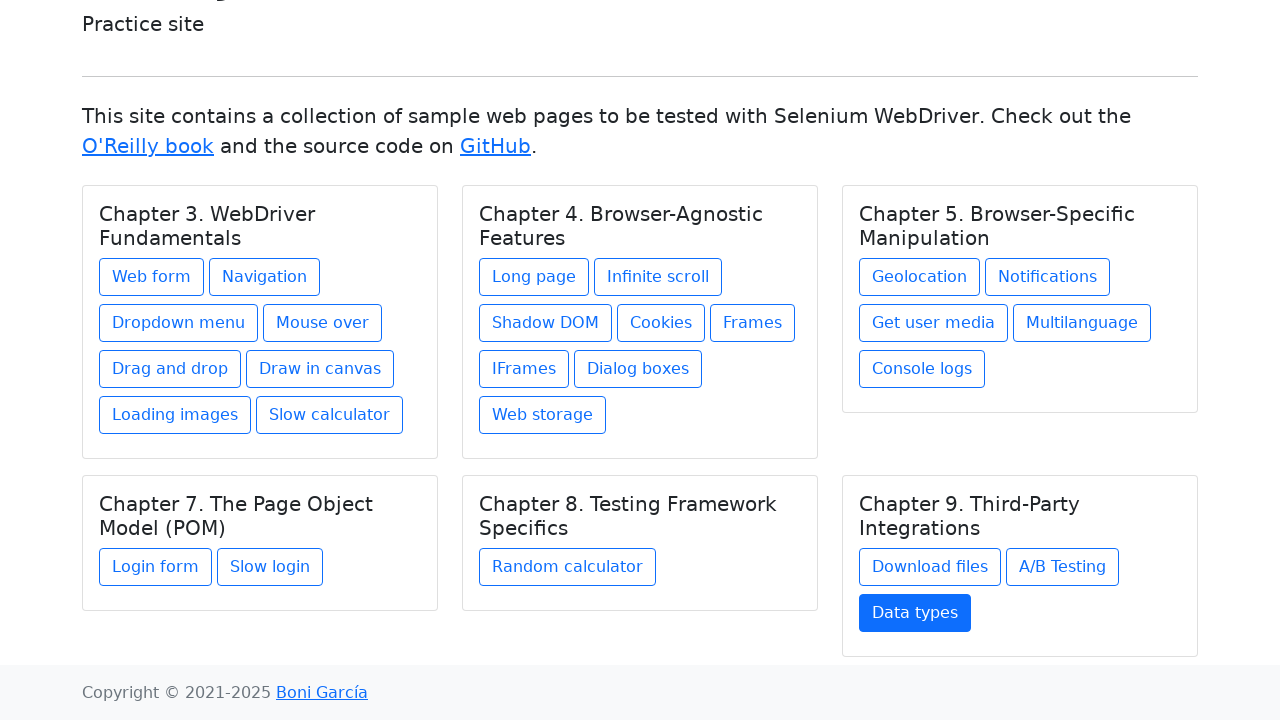